Tests search rate limiting by performing 12 consecutive searches to exhaust the search quota

Starting URL: https://simonsmith.github.io/github-user-search/#/search

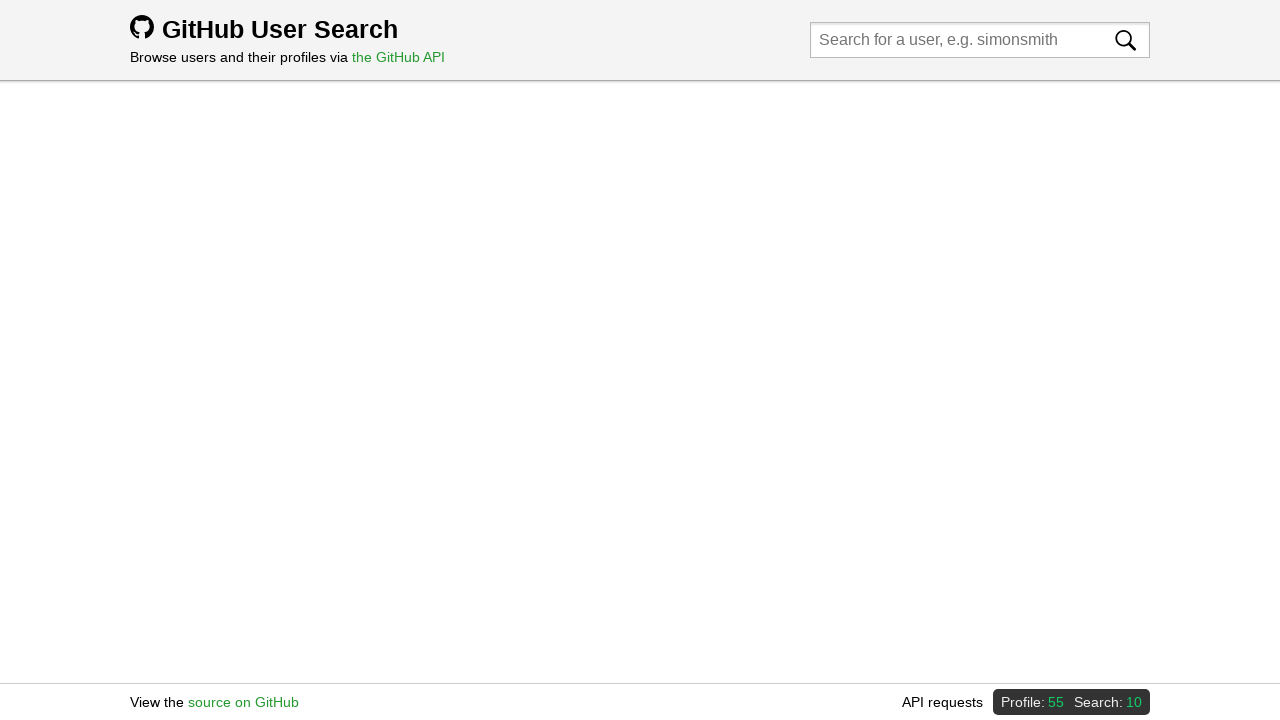

Filled search input with term 'A' on input[type='text']
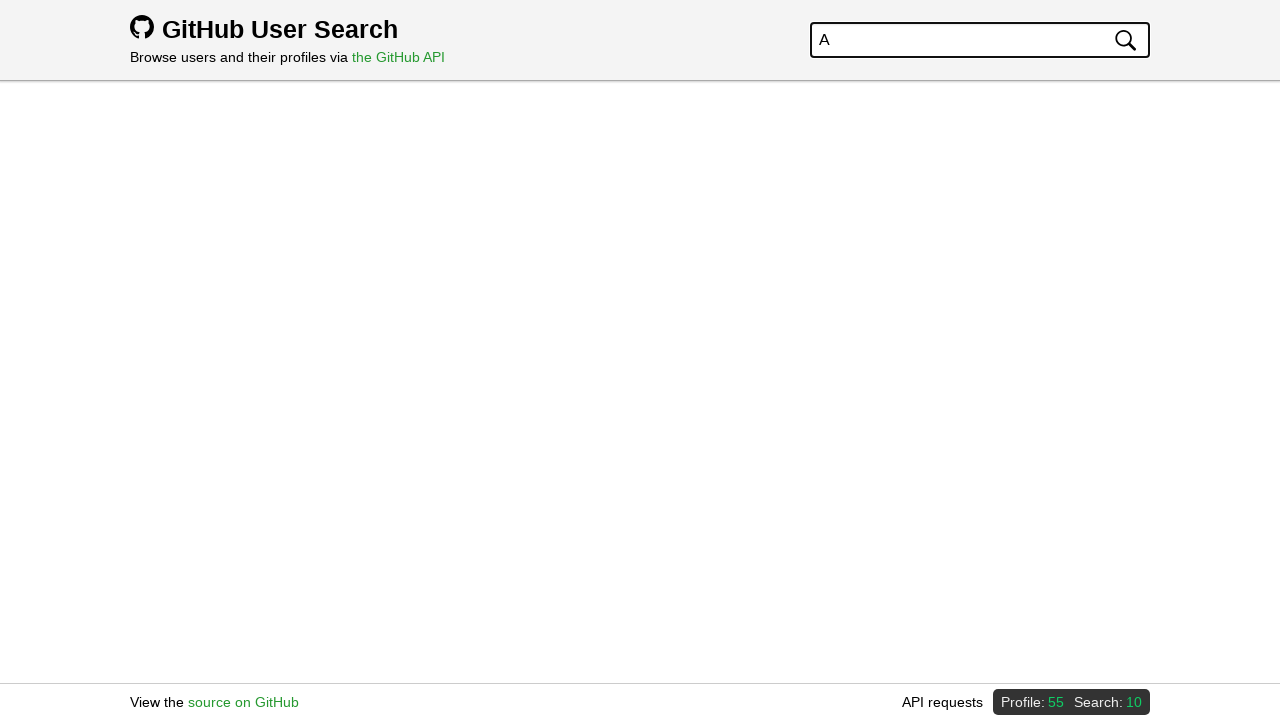

Pressed Enter to search for 'A' on input[type='text']
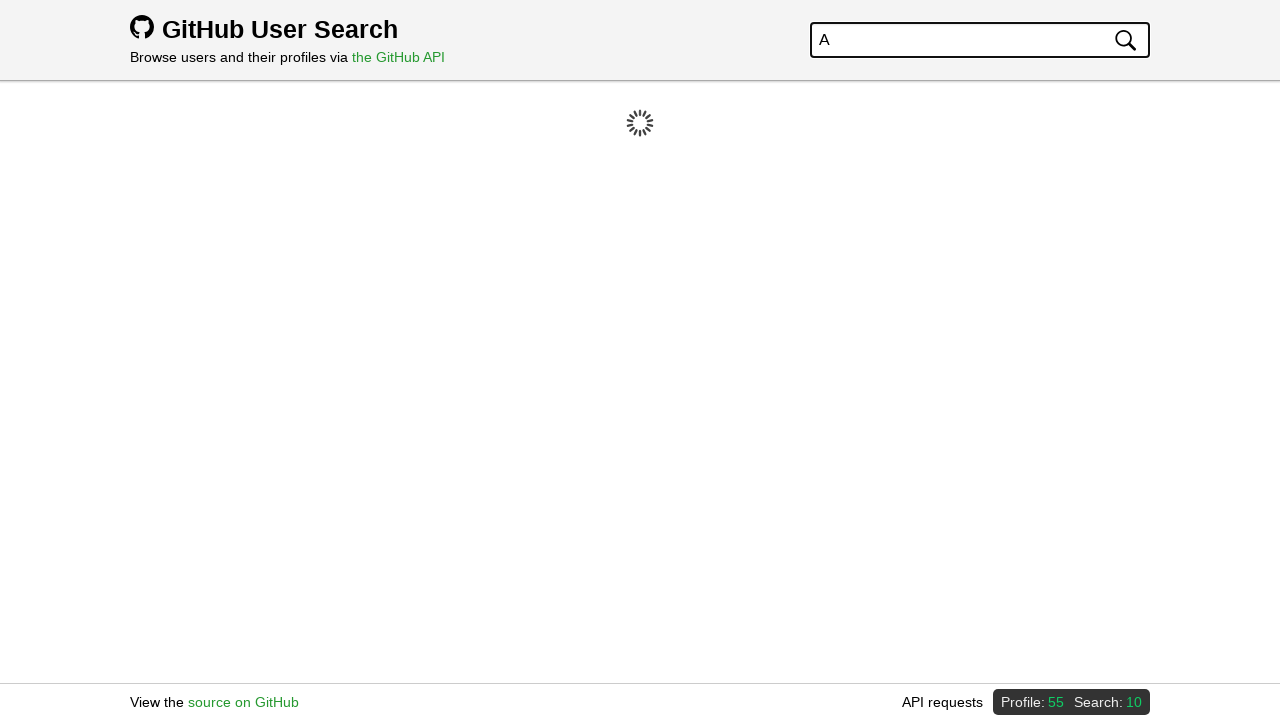

Waited 500ms after searching for 'A'
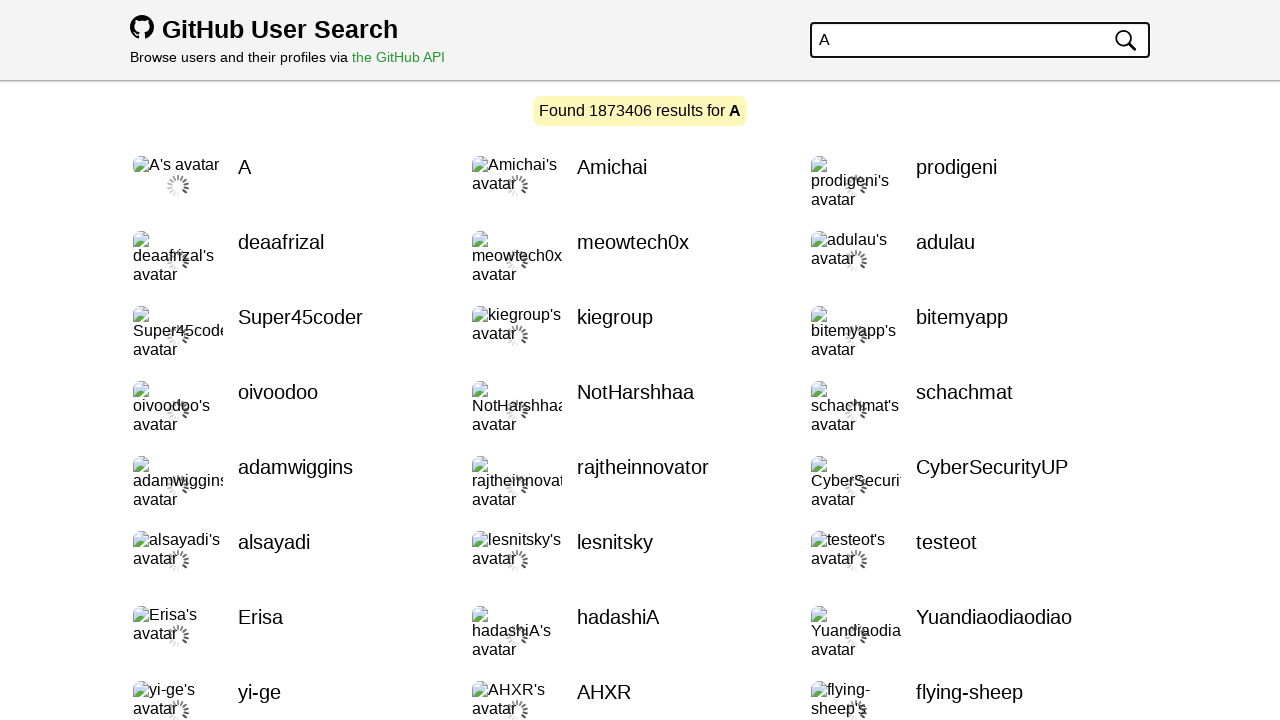

Filled search input with term 'B' on input[type='text']
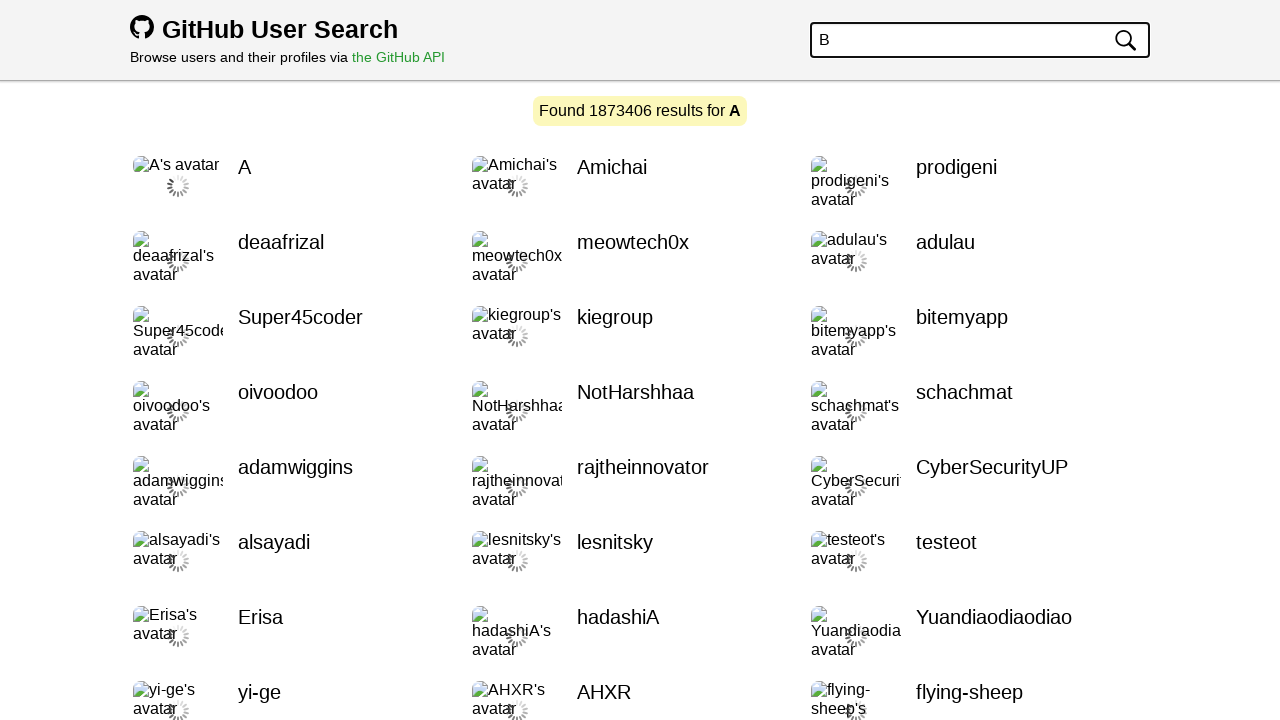

Pressed Enter to search for 'B' on input[type='text']
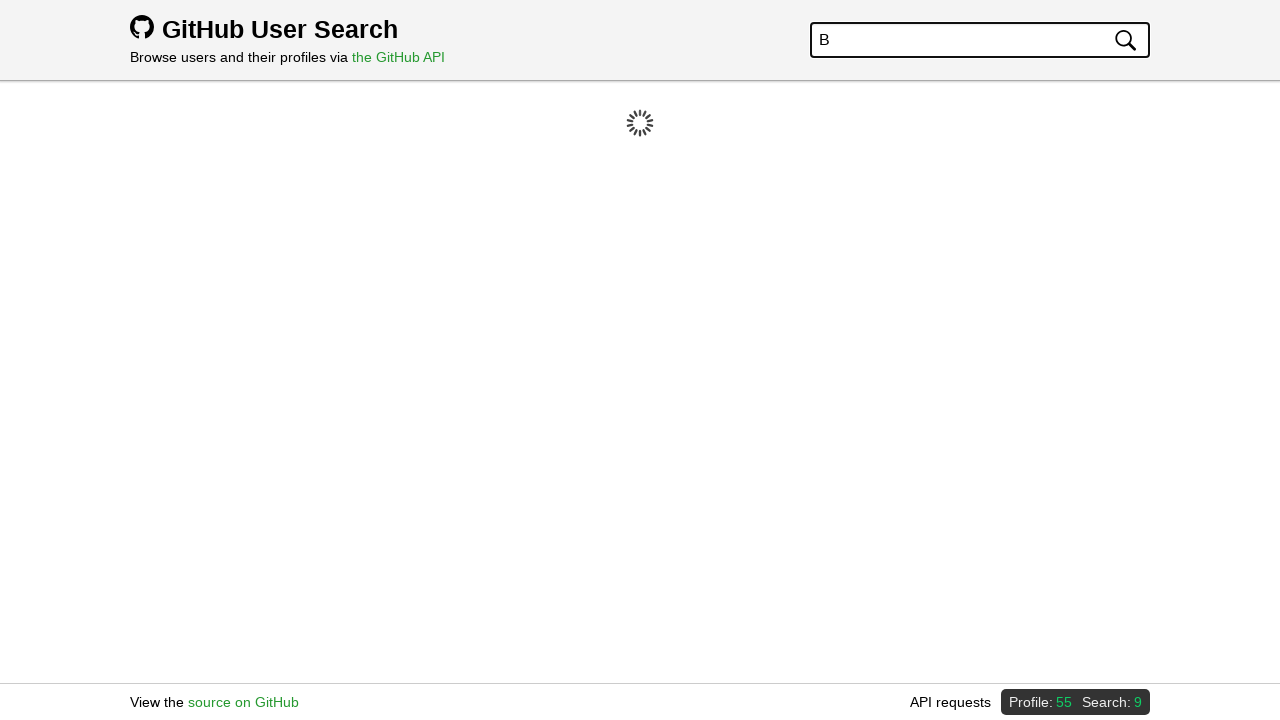

Waited 500ms after searching for 'B'
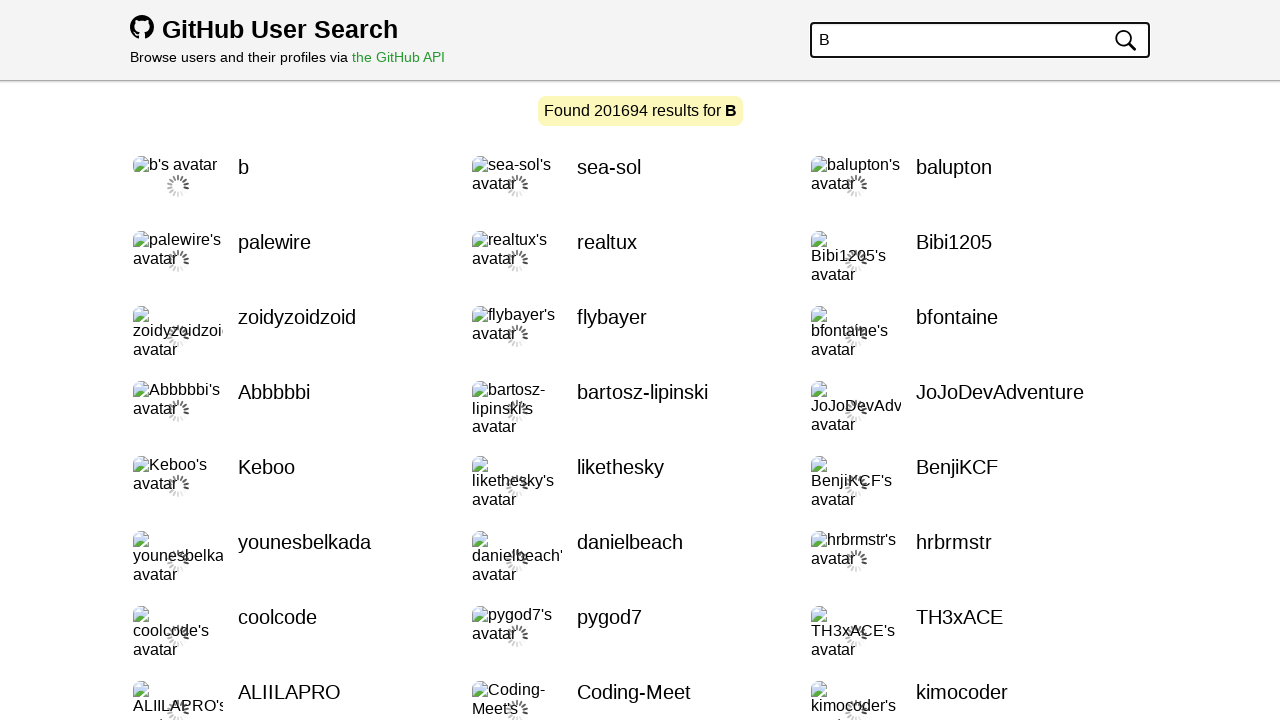

Filled search input with term 'C' on input[type='text']
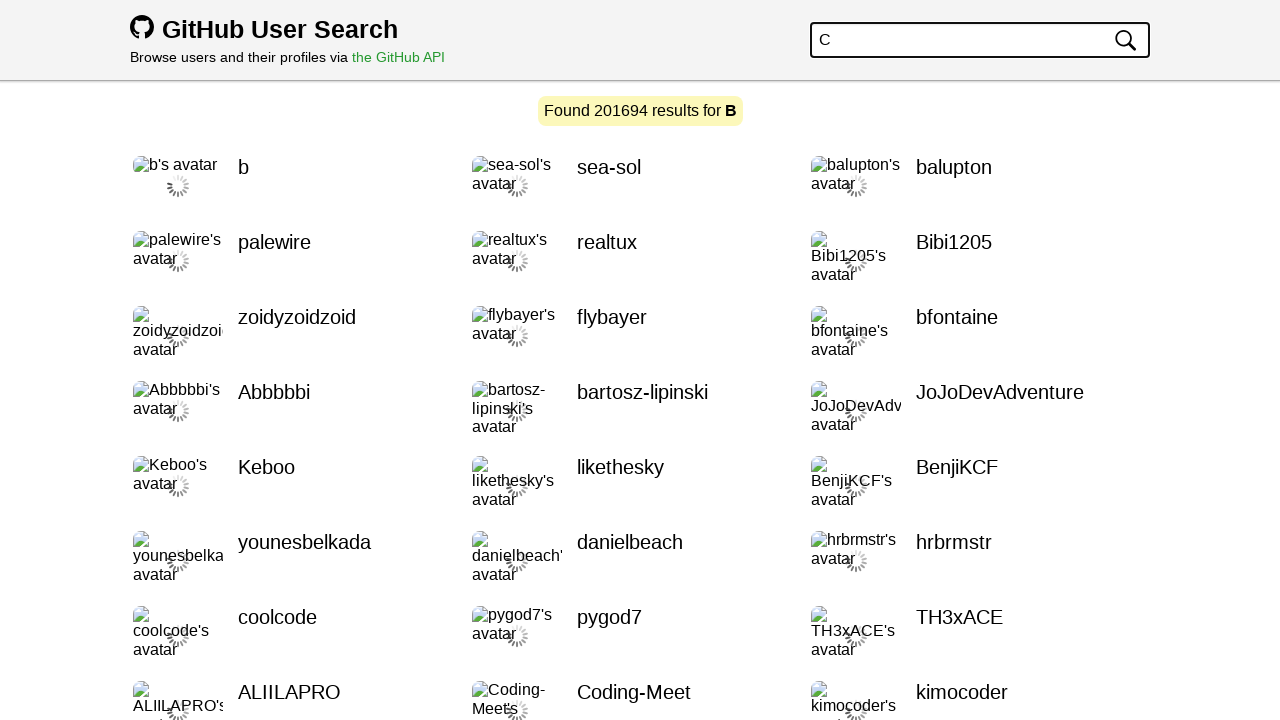

Pressed Enter to search for 'C' on input[type='text']
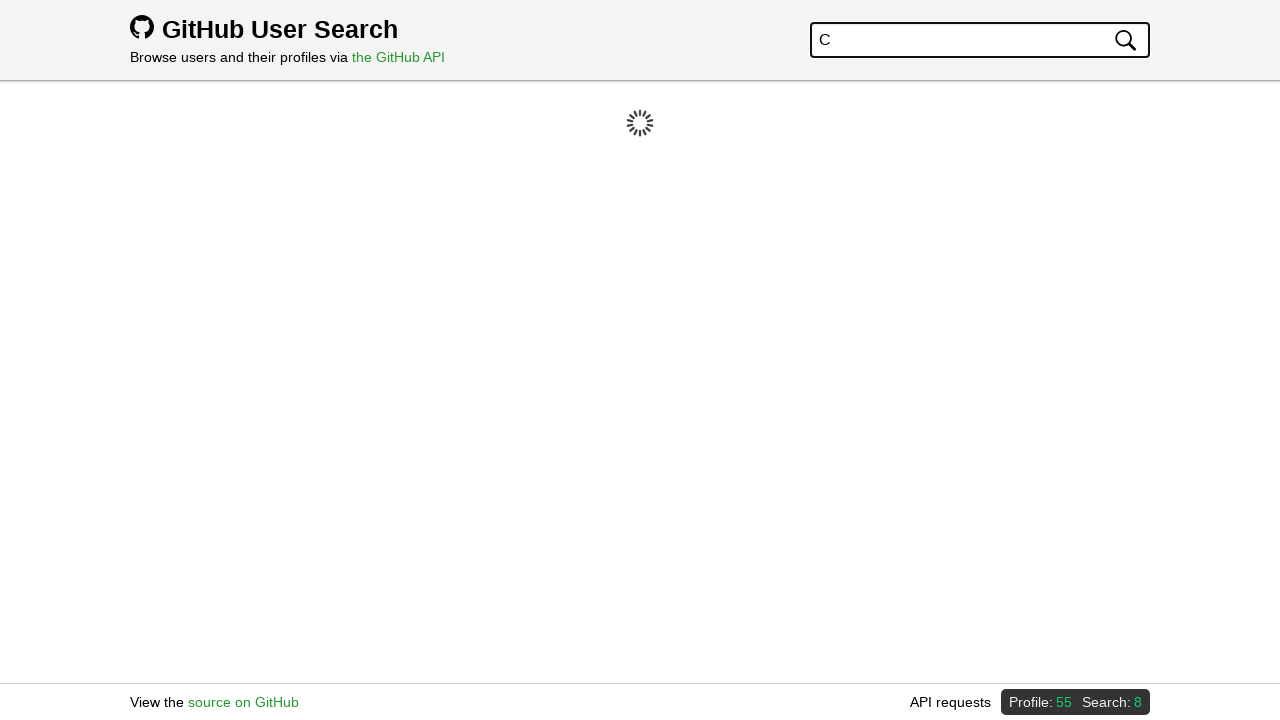

Waited 500ms after searching for 'C'
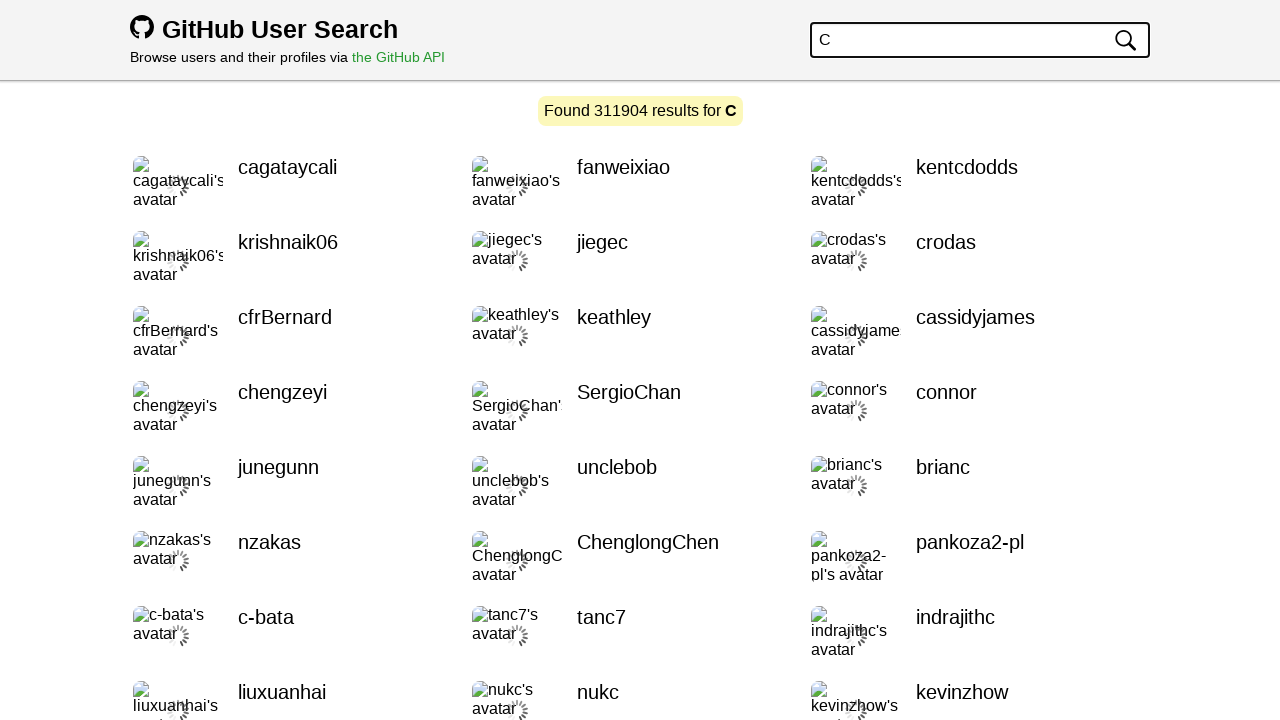

Filled search input with term 'D' on input[type='text']
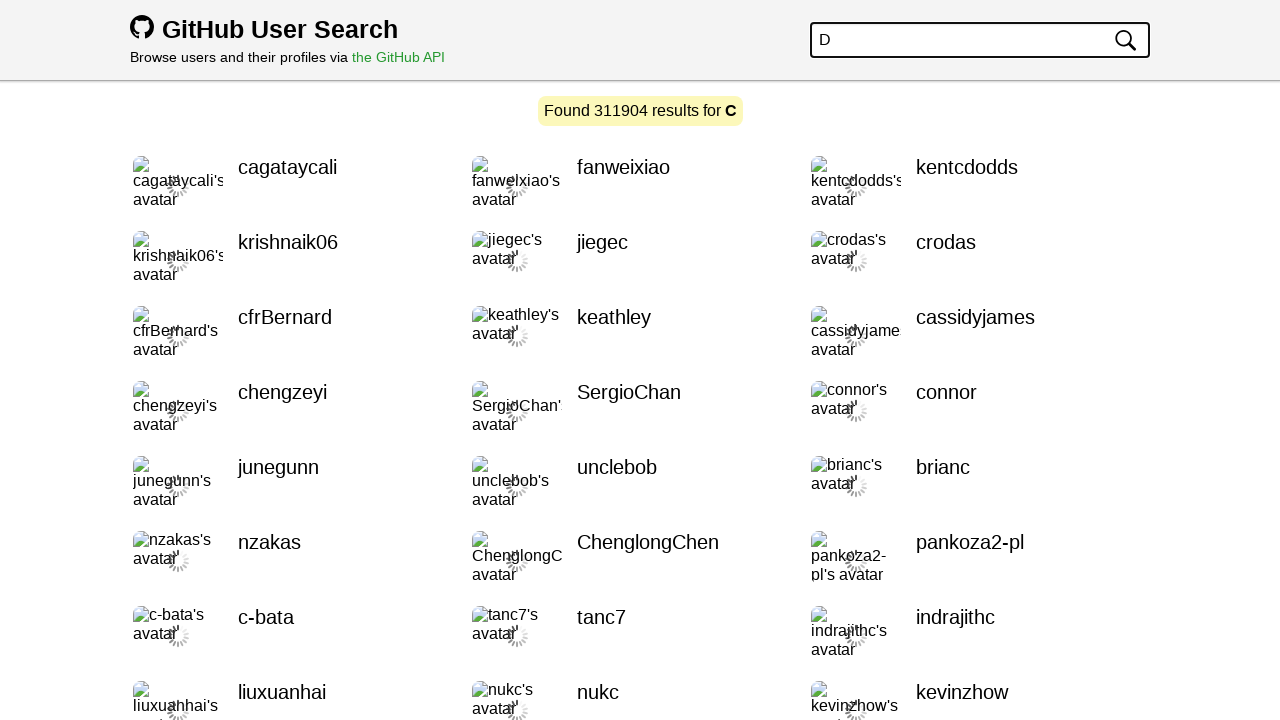

Pressed Enter to search for 'D' on input[type='text']
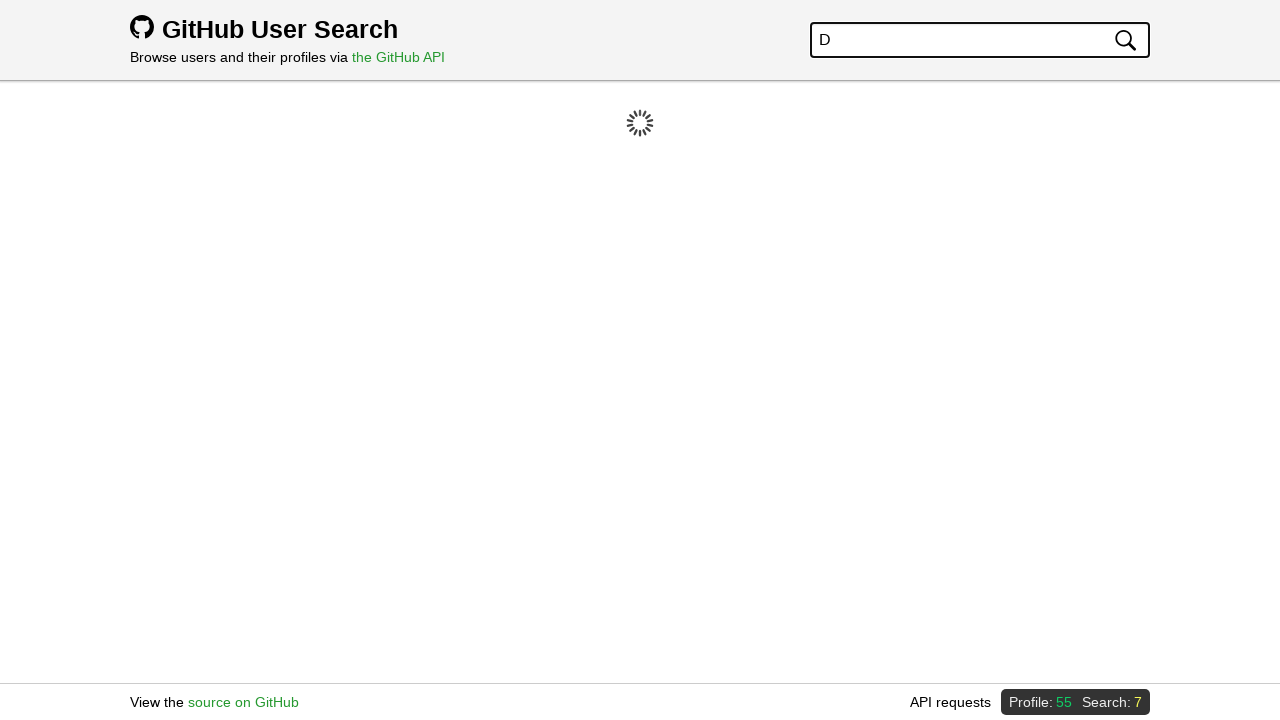

Waited 500ms after searching for 'D'
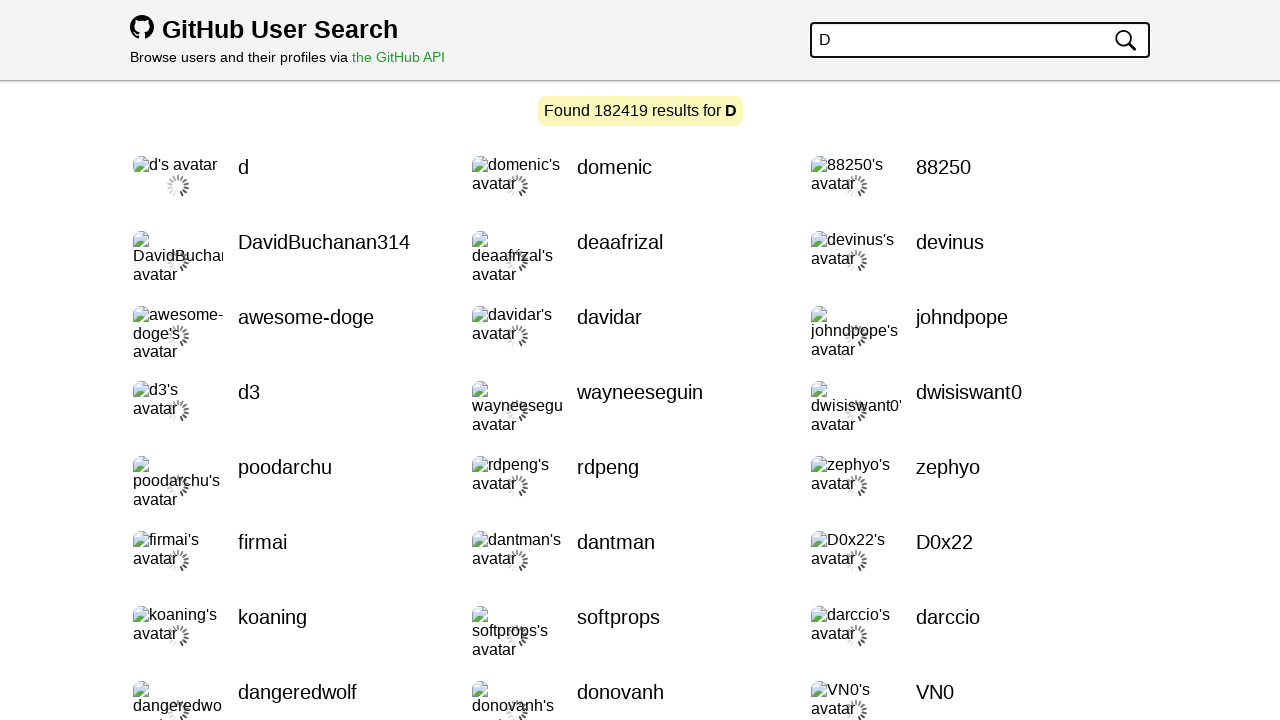

Filled search input with term 'E' on input[type='text']
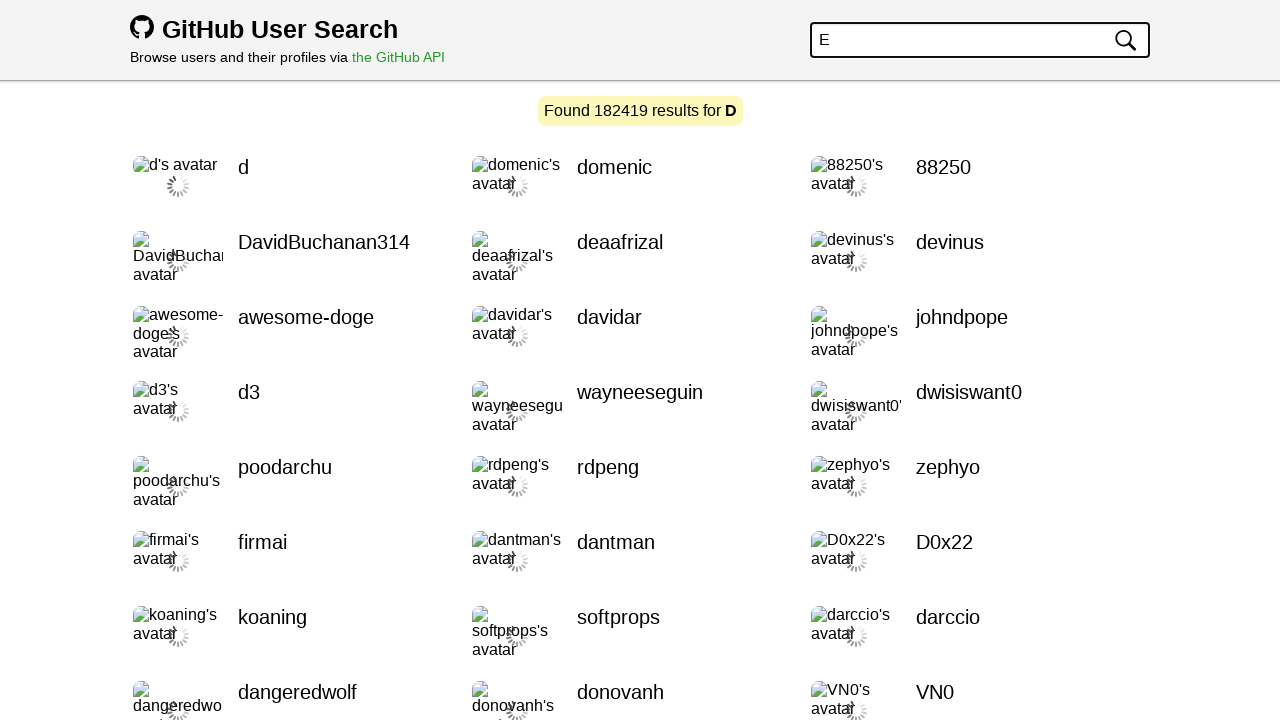

Pressed Enter to search for 'E' on input[type='text']
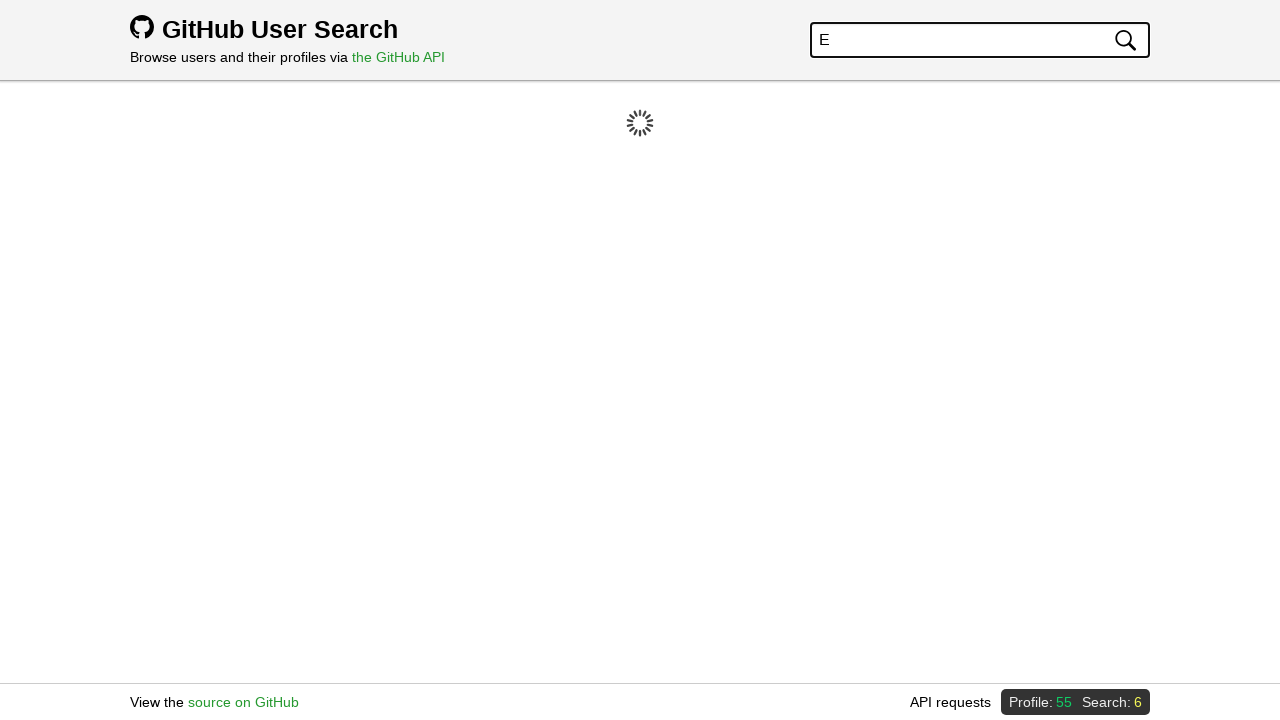

Waited 500ms after searching for 'E'
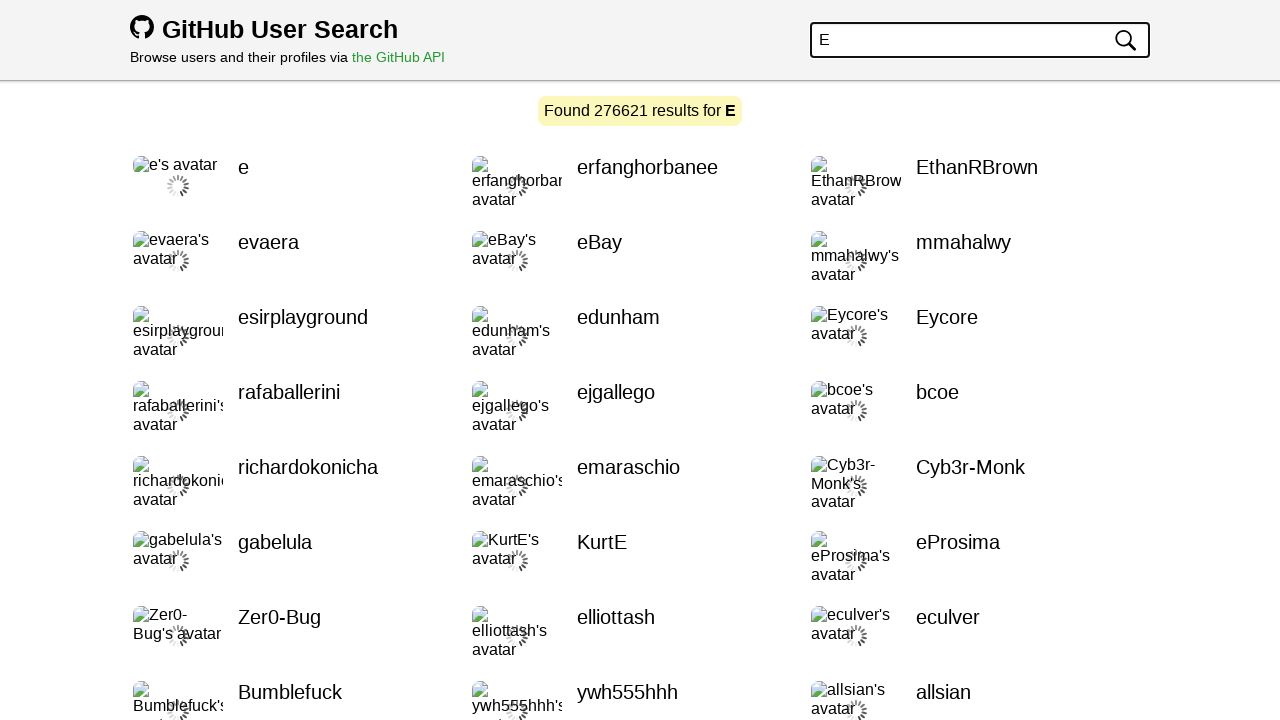

Filled search input with term 'F' on input[type='text']
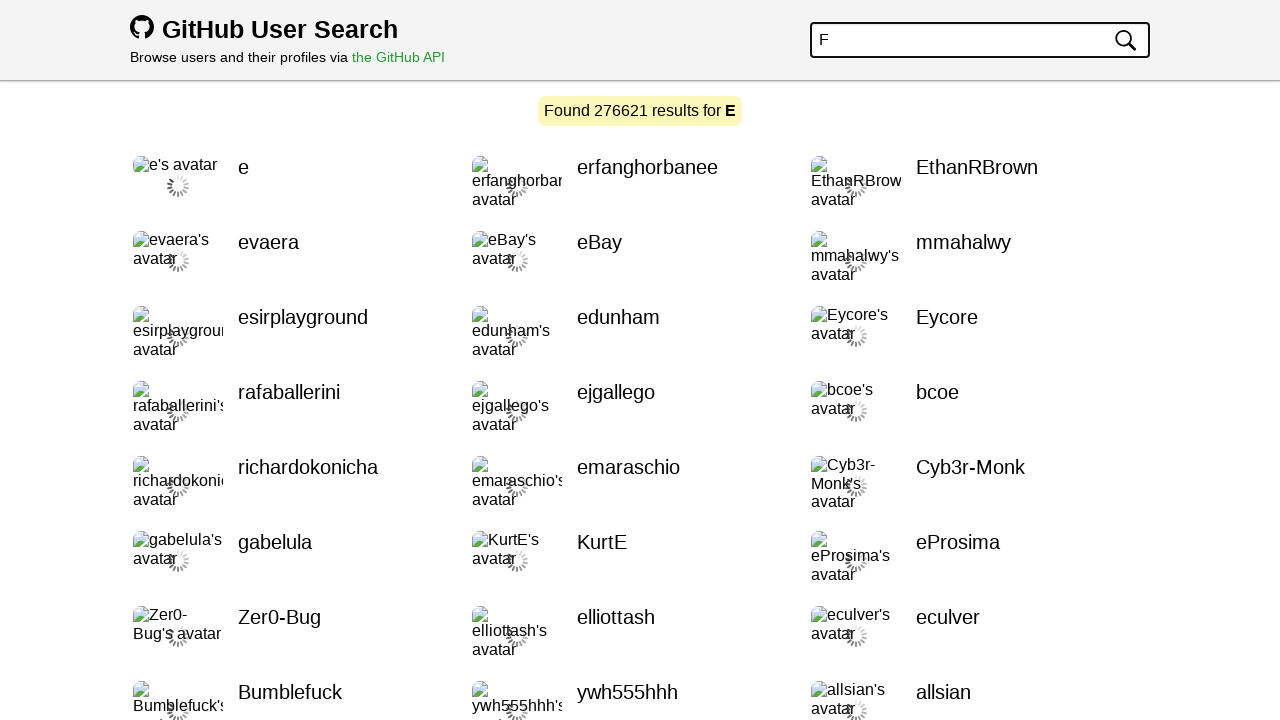

Pressed Enter to search for 'F' on input[type='text']
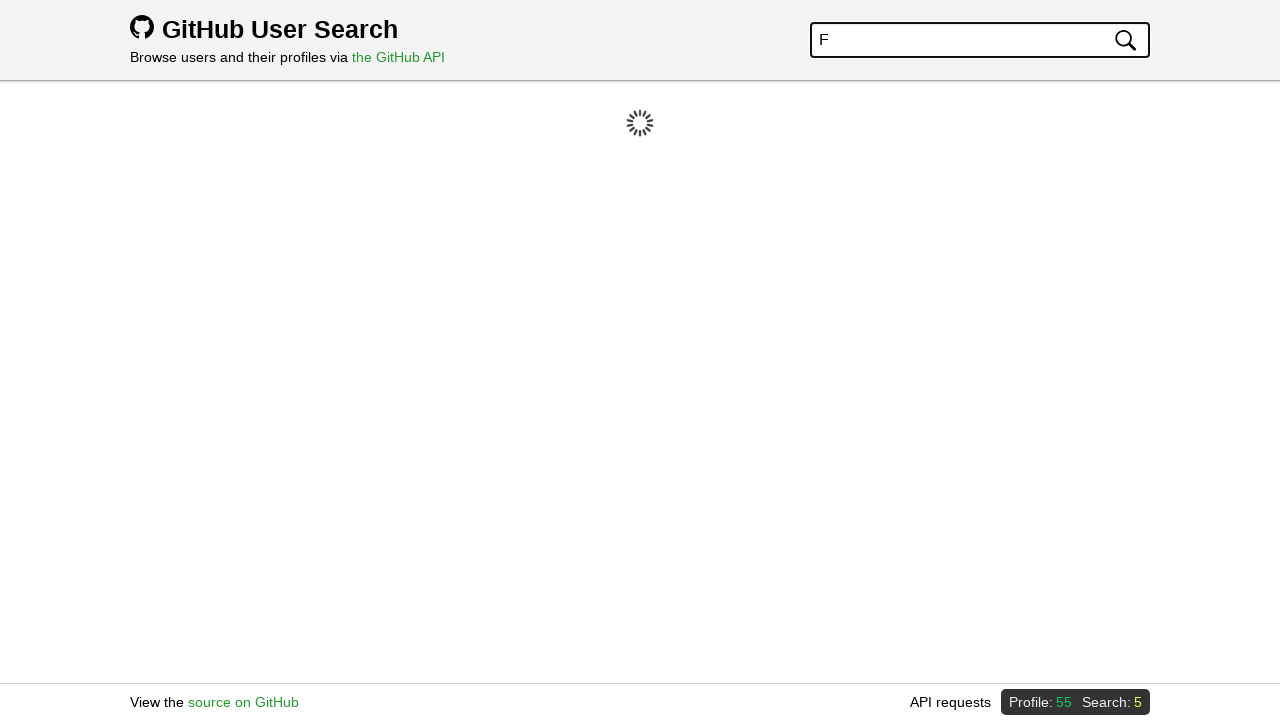

Waited 500ms after searching for 'F'
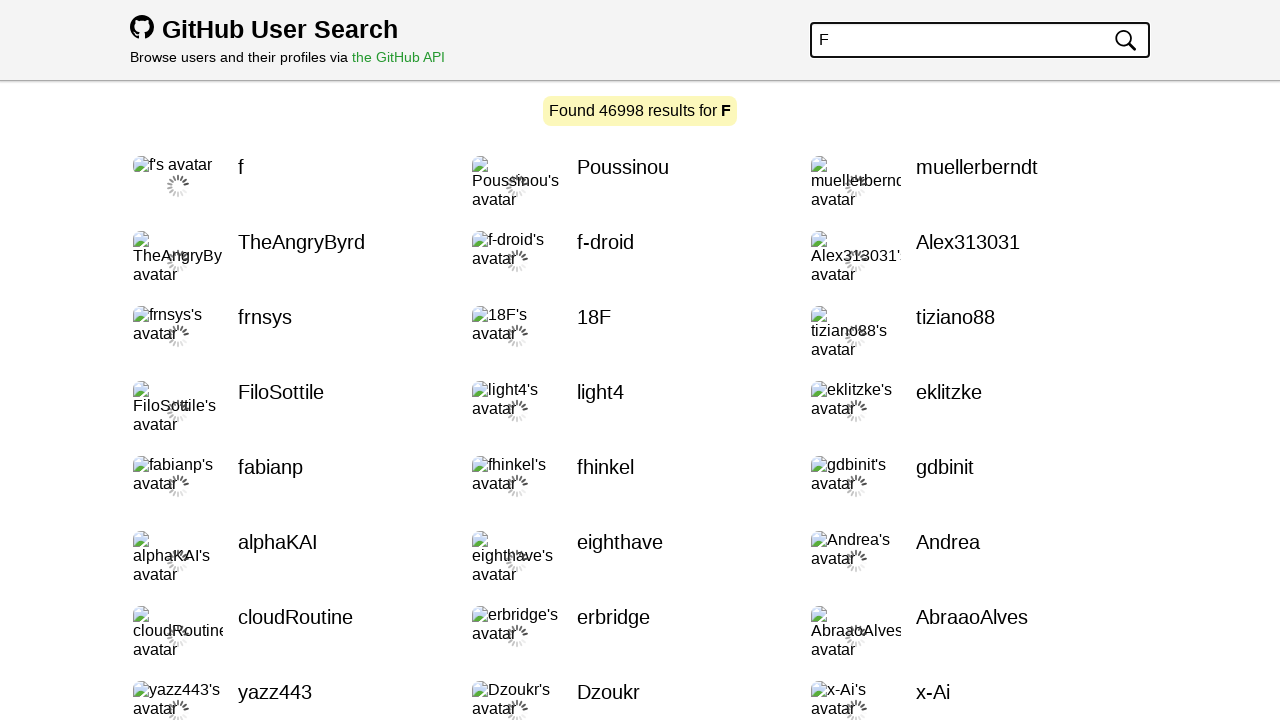

Filled search input with term 'G' on input[type='text']
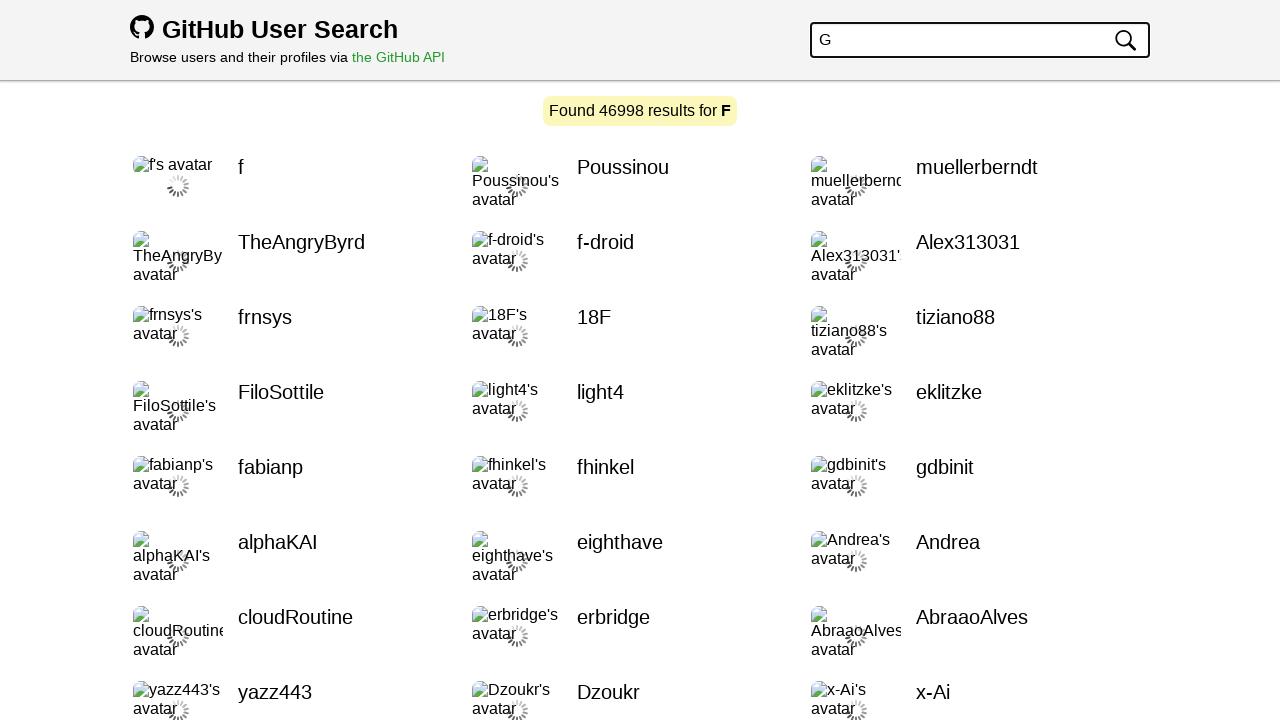

Pressed Enter to search for 'G' on input[type='text']
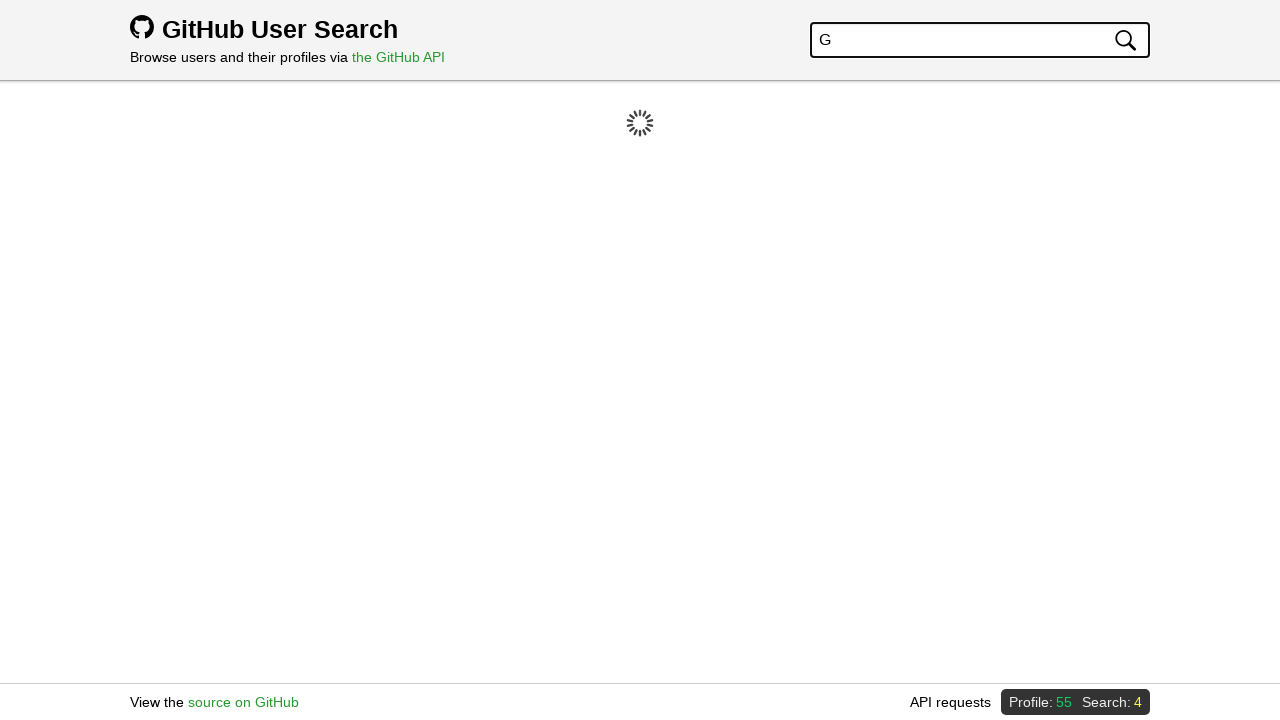

Waited 500ms after searching for 'G'
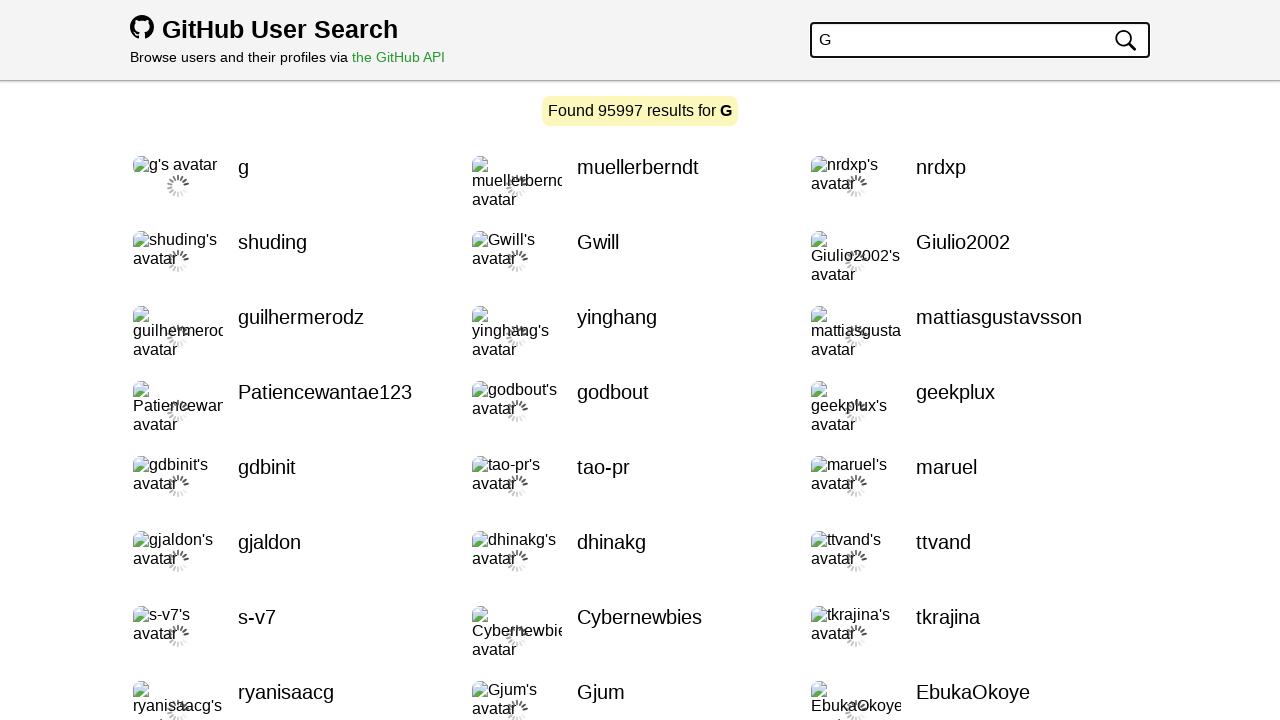

Filled search input with term 'H' on input[type='text']
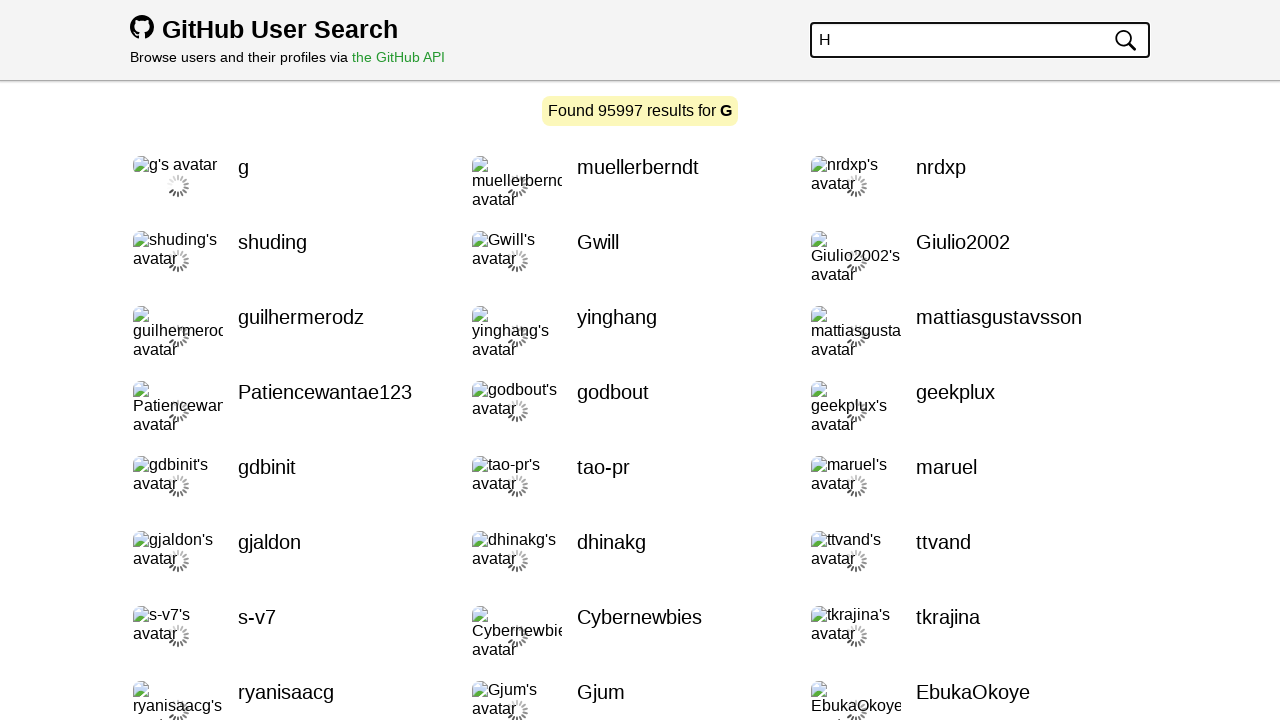

Pressed Enter to search for 'H' on input[type='text']
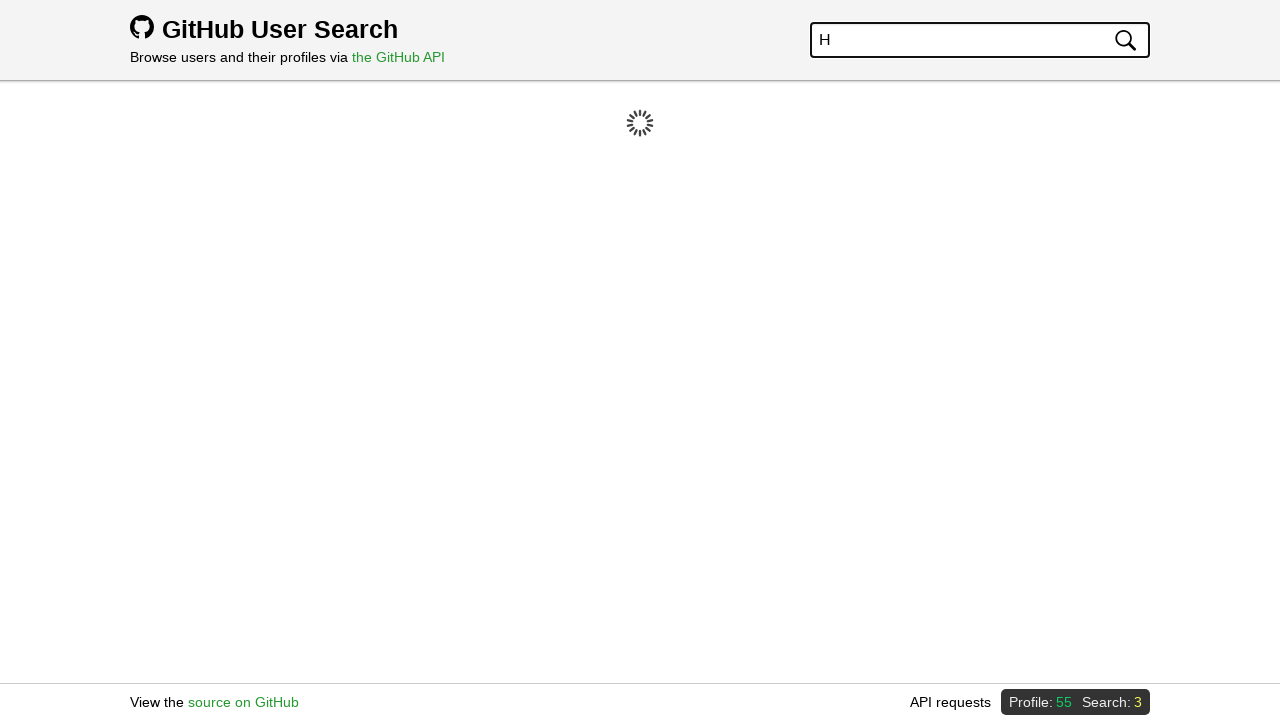

Waited 500ms after searching for 'H'
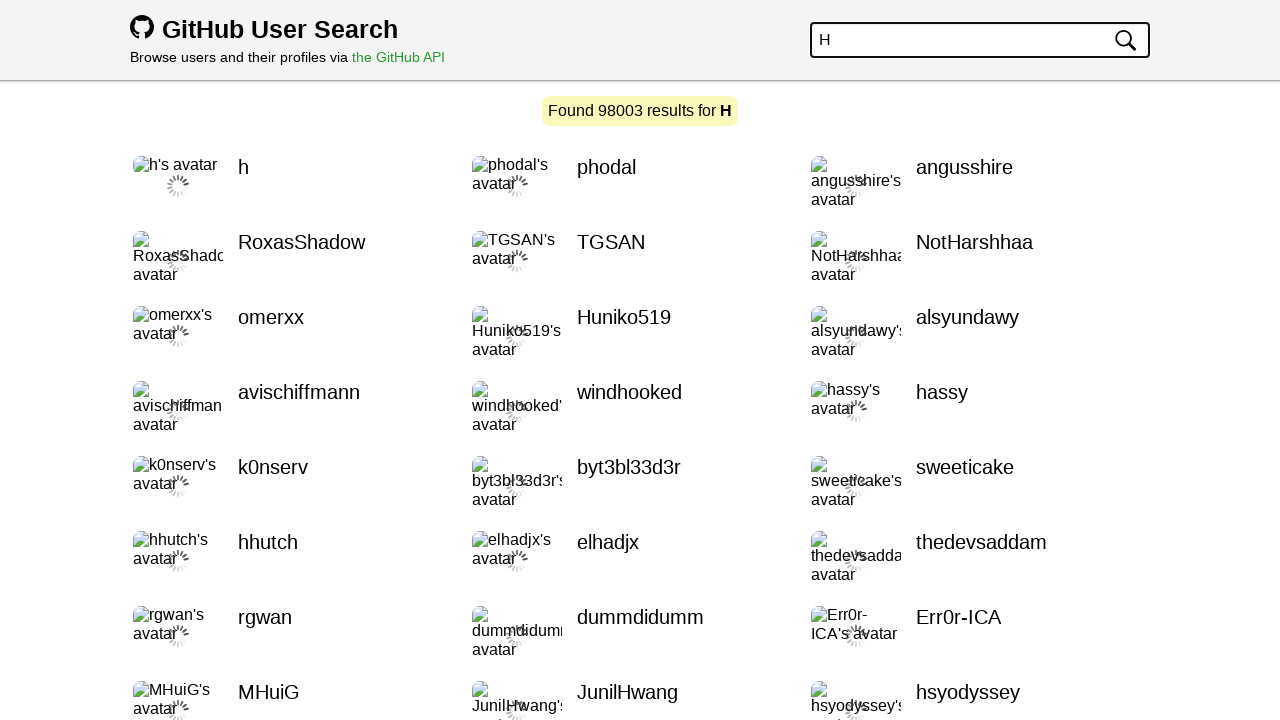

Filled search input with term 'I' on input[type='text']
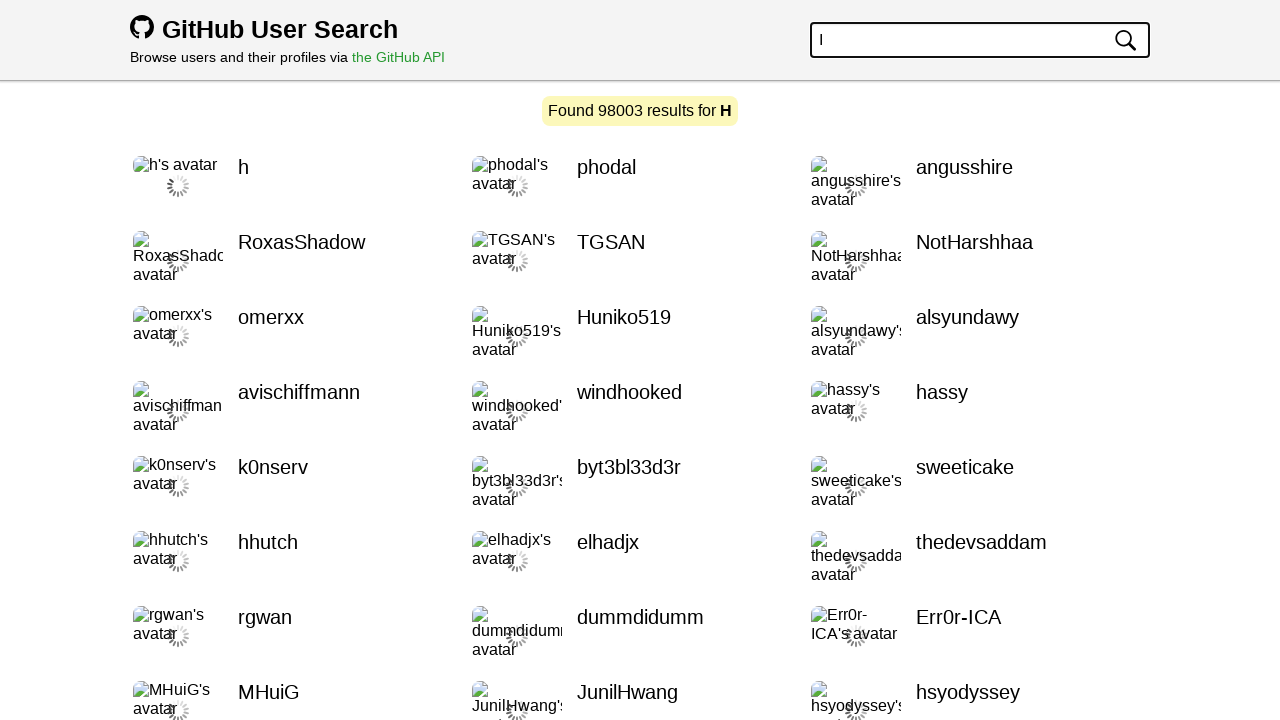

Pressed Enter to search for 'I' on input[type='text']
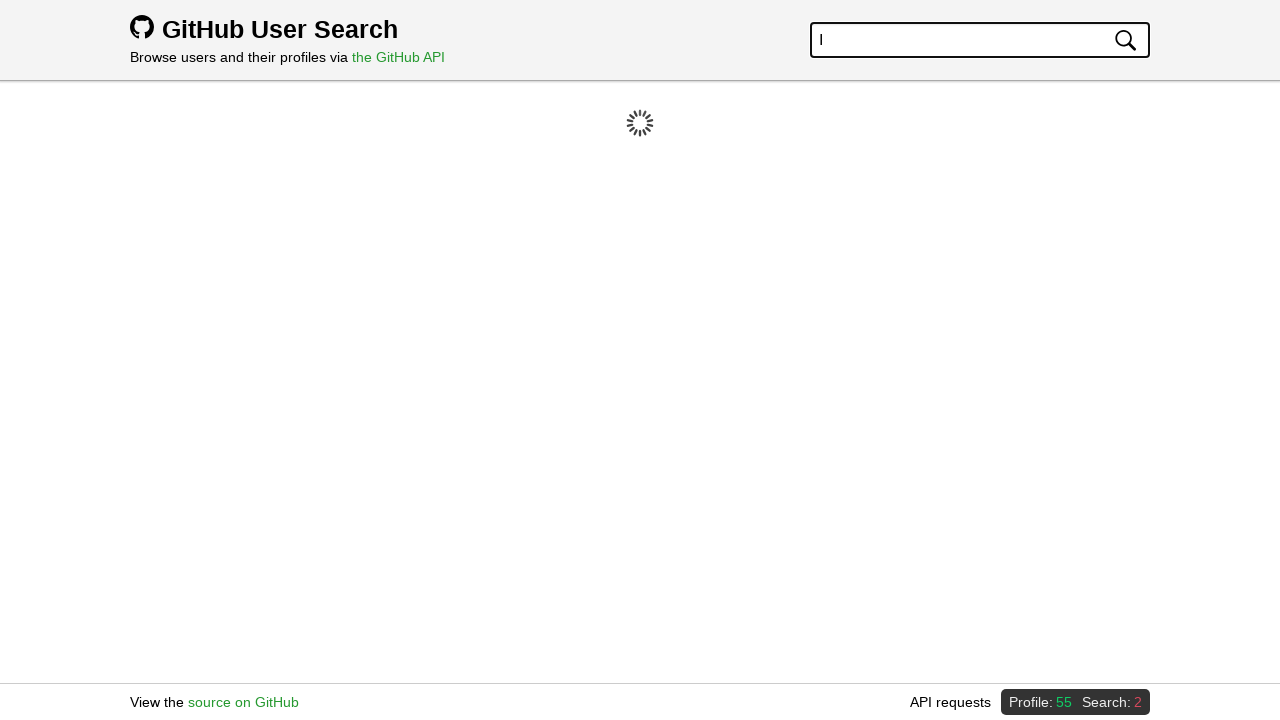

Waited 500ms after searching for 'I'
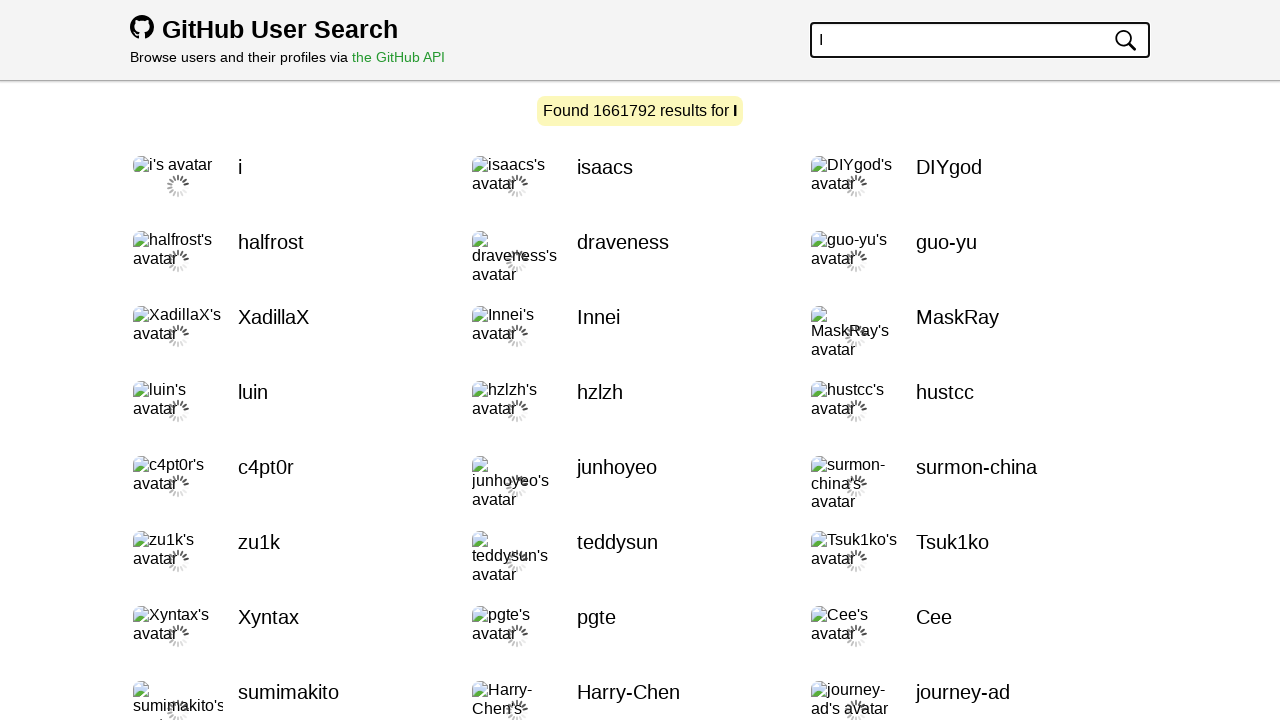

Filled search input with term 'J' on input[type='text']
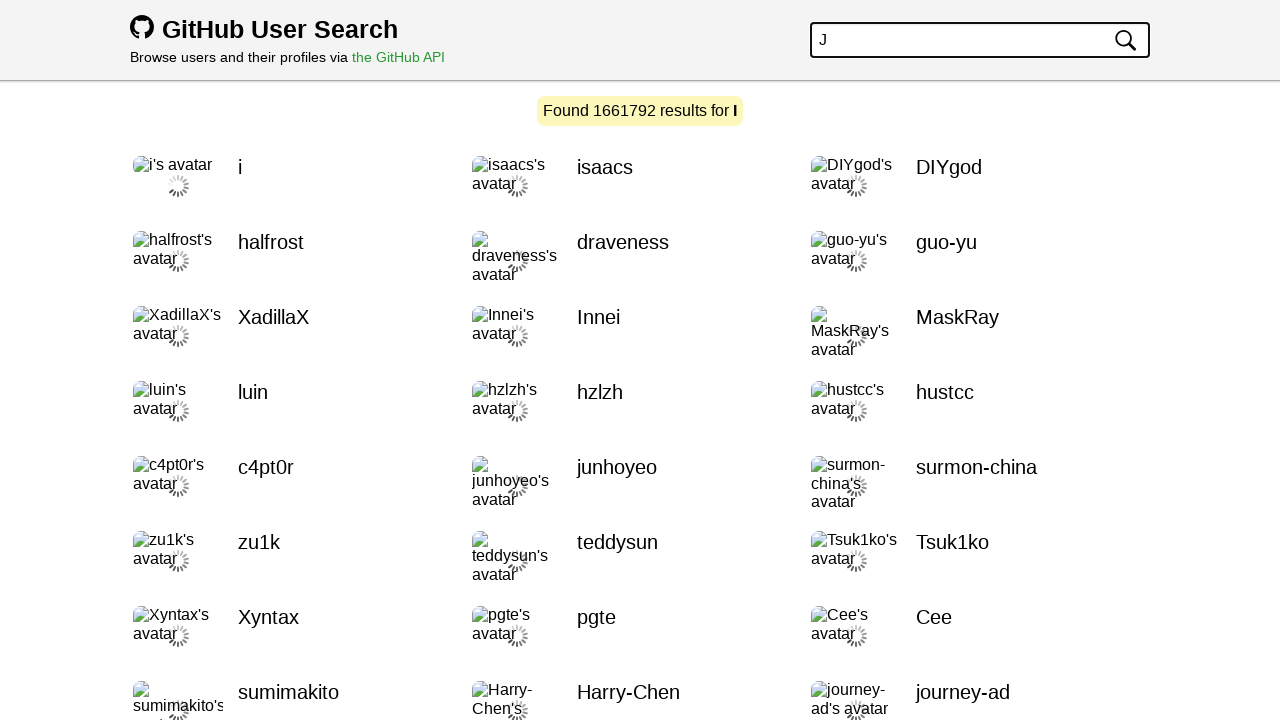

Pressed Enter to search for 'J' on input[type='text']
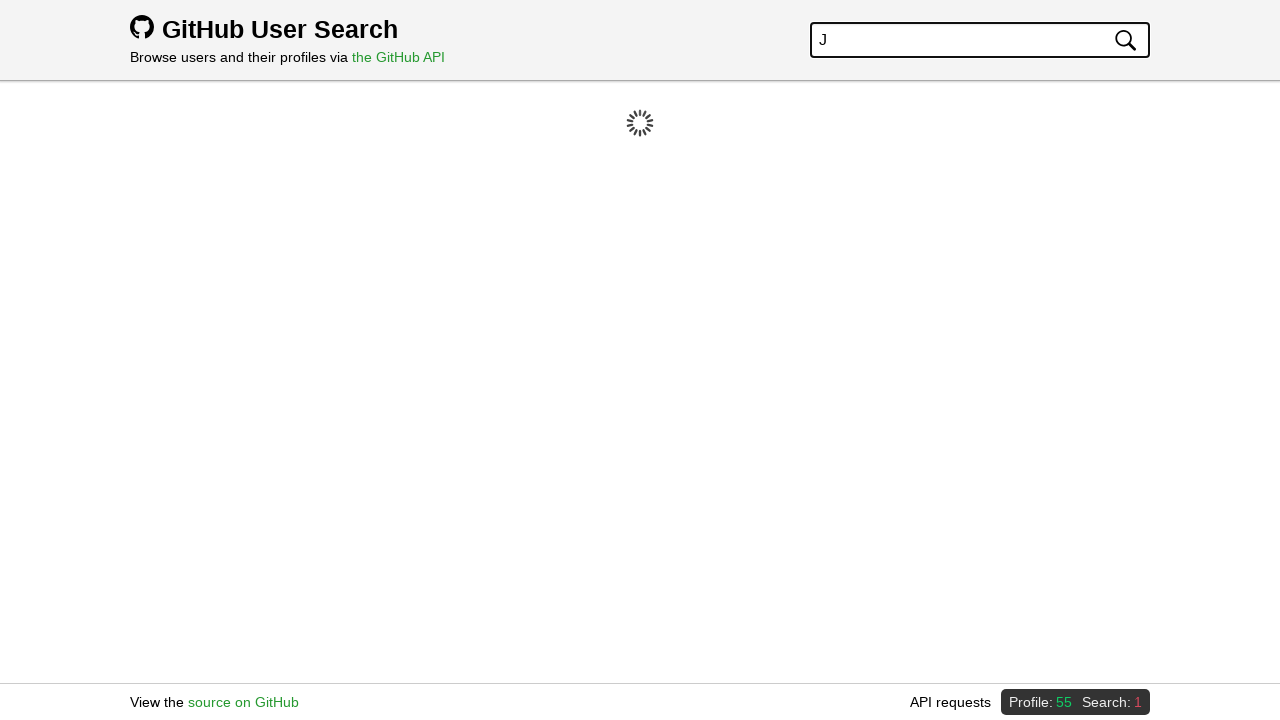

Waited 500ms after searching for 'J'
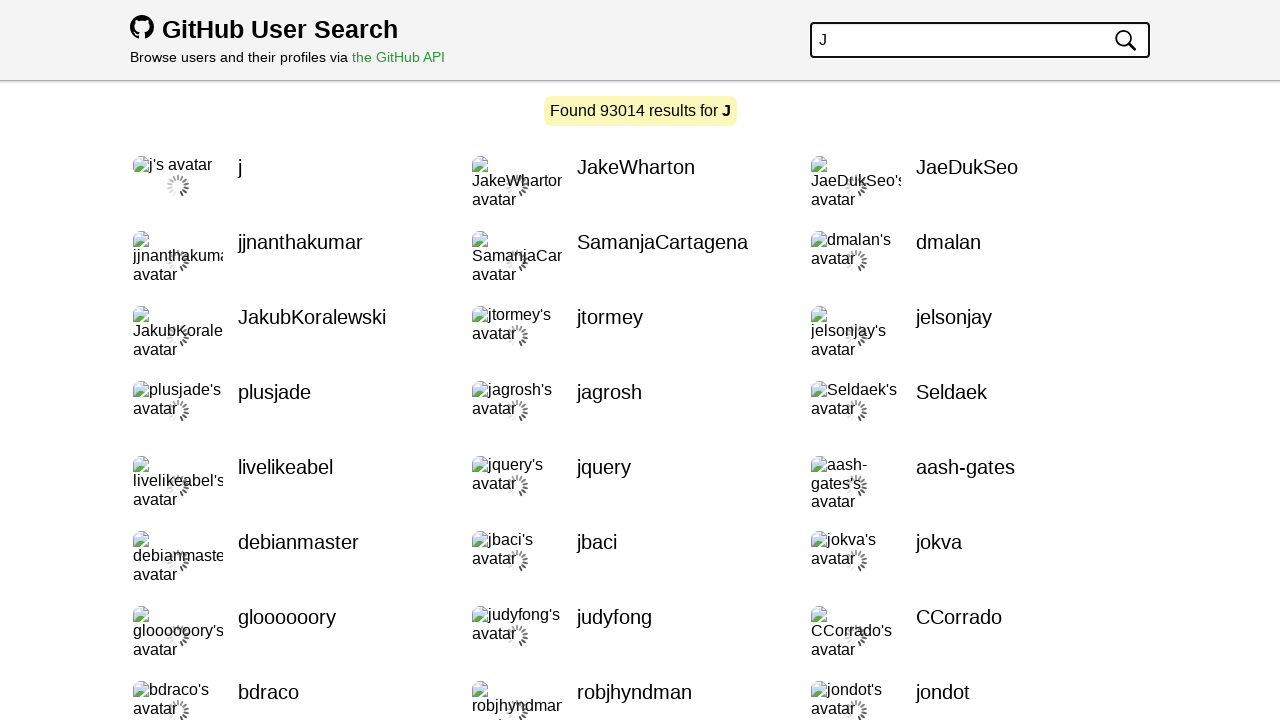

Filled search input with term 'K' on input[type='text']
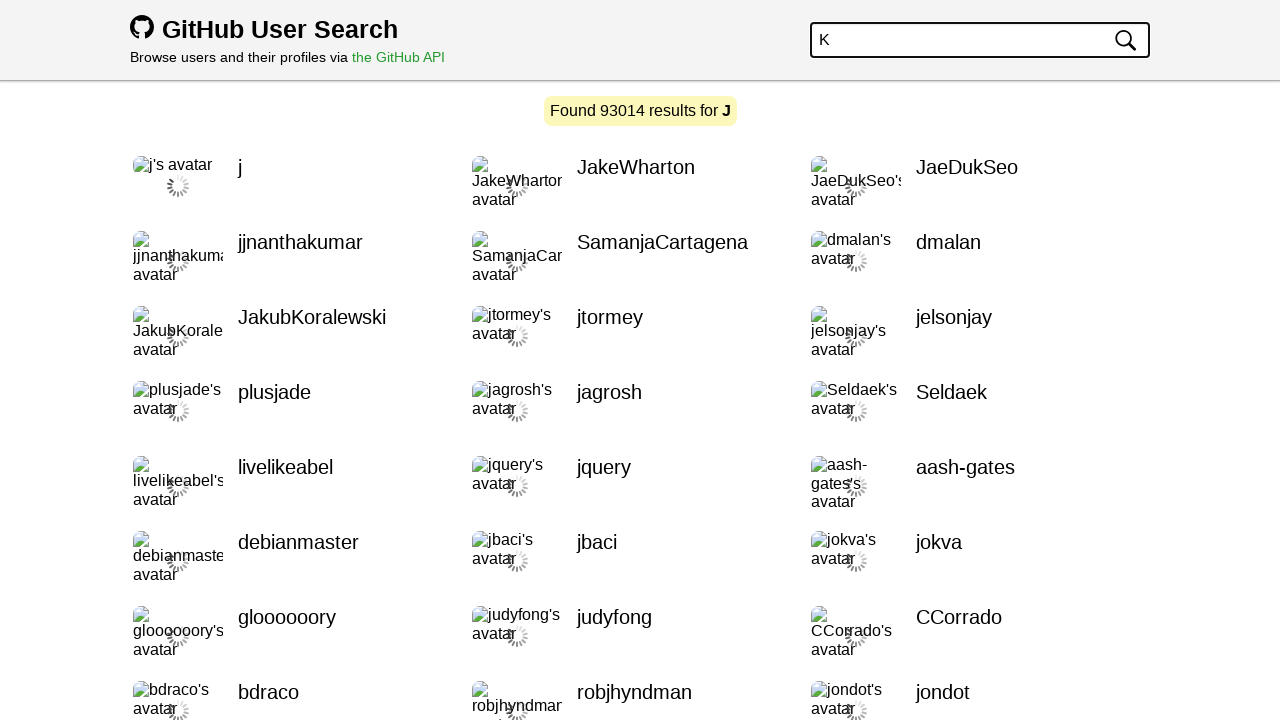

Pressed Enter to search for 'K' on input[type='text']
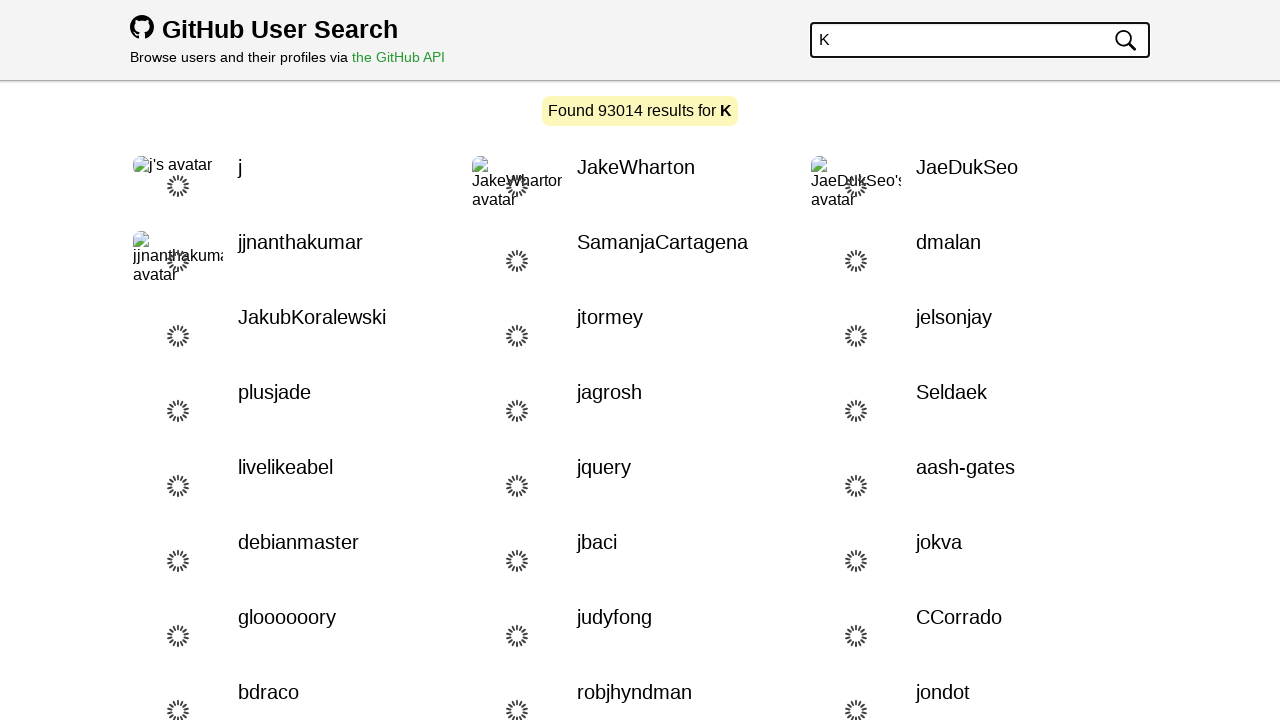

Waited 500ms after searching for 'K'
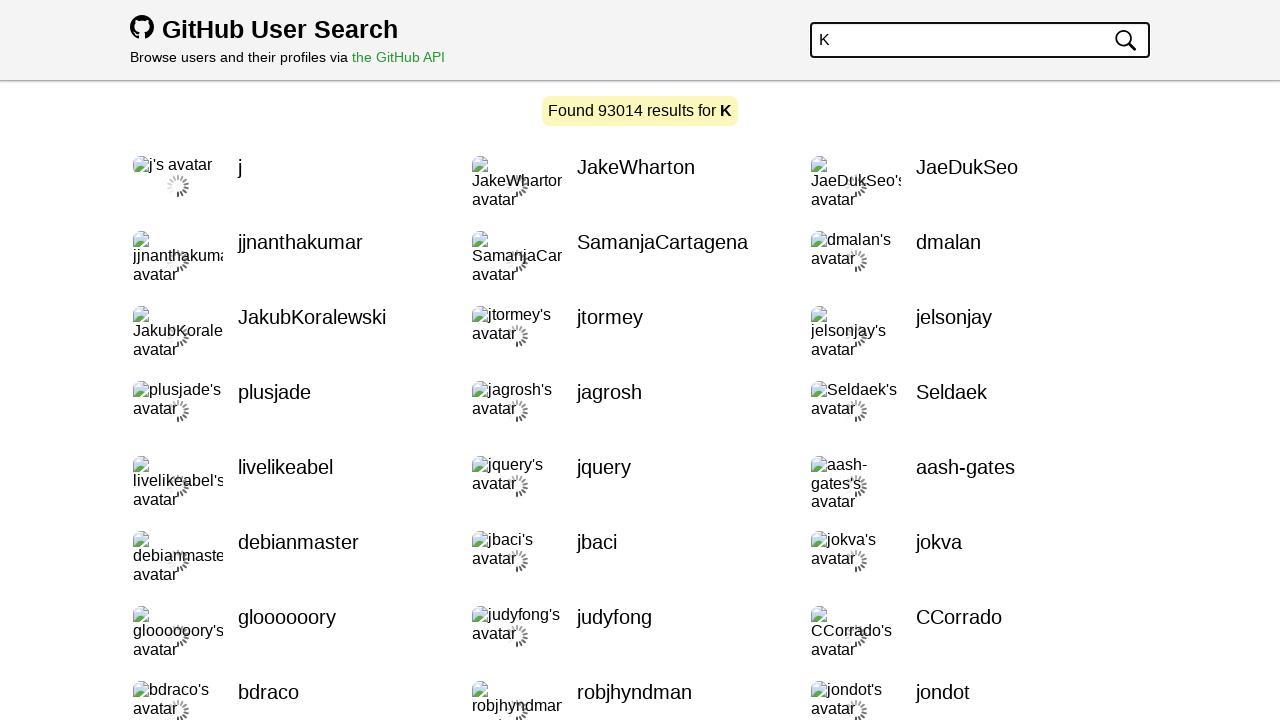

Filled search input with term 'BOB' on input[type='text']
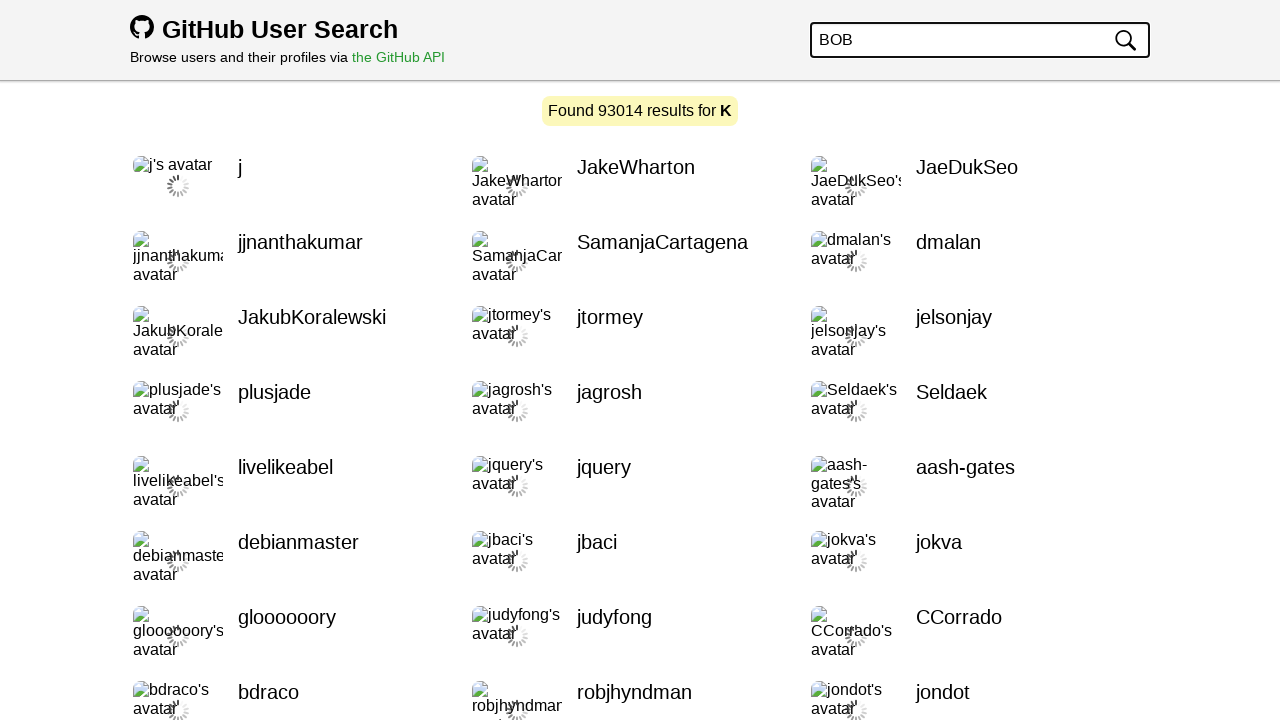

Pressed Enter to search for 'BOB' on input[type='text']
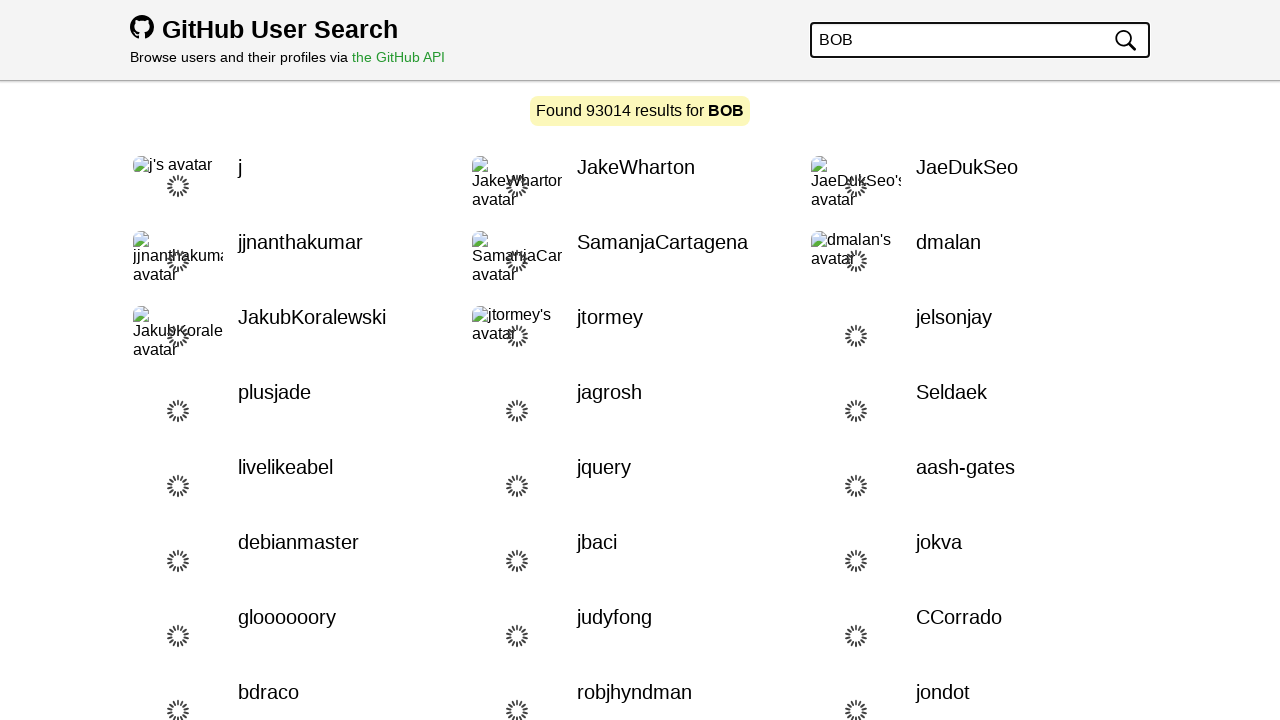

Waited 500ms after searching for 'BOB'
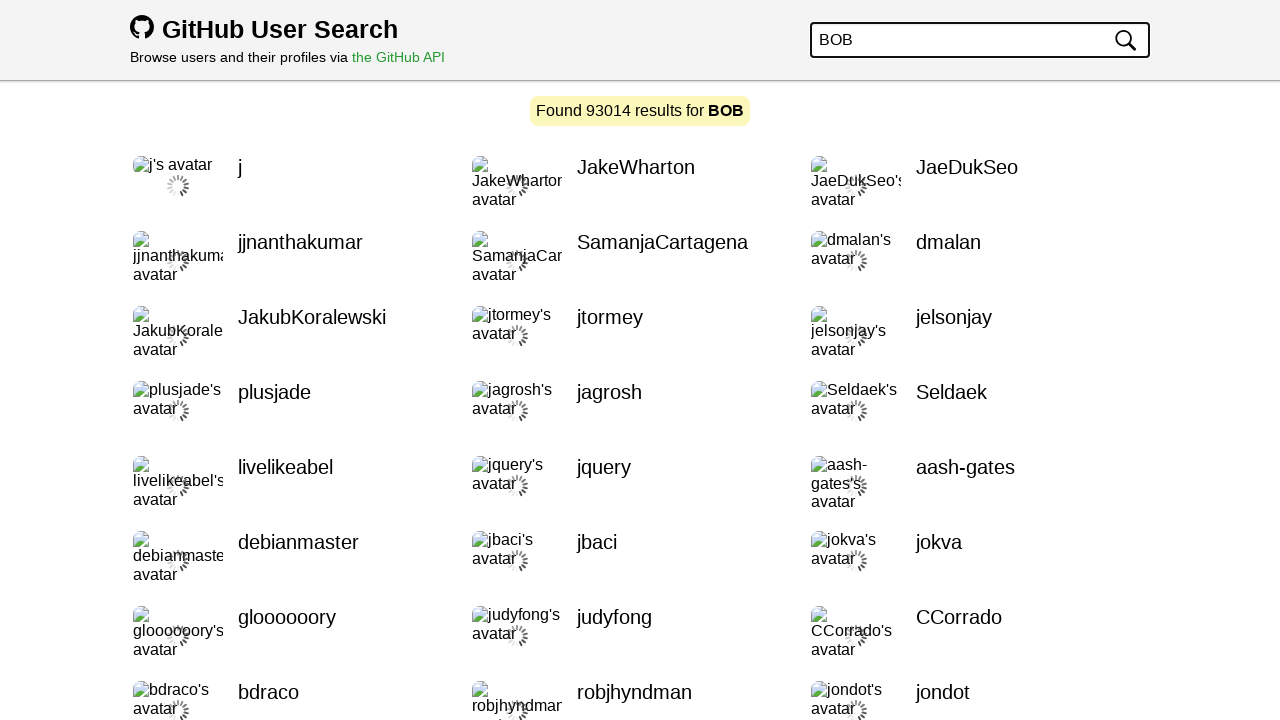

Waited 1000ms for final state after exhausting search quota
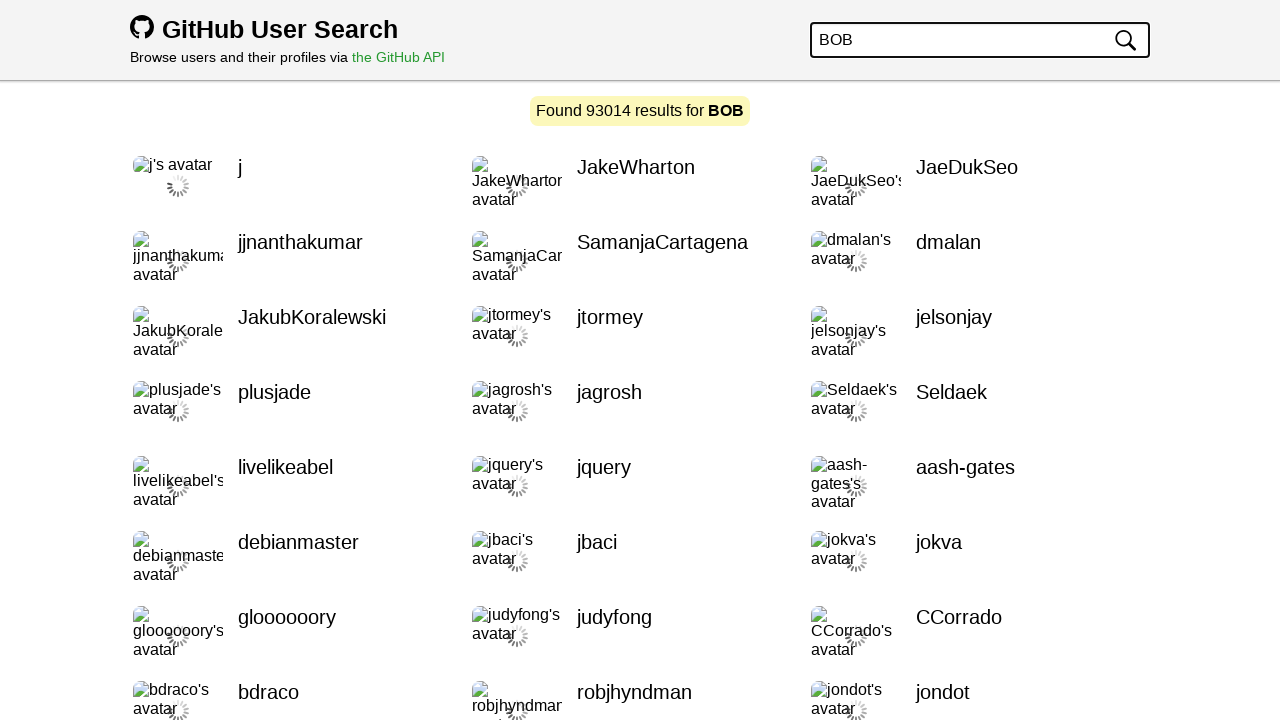

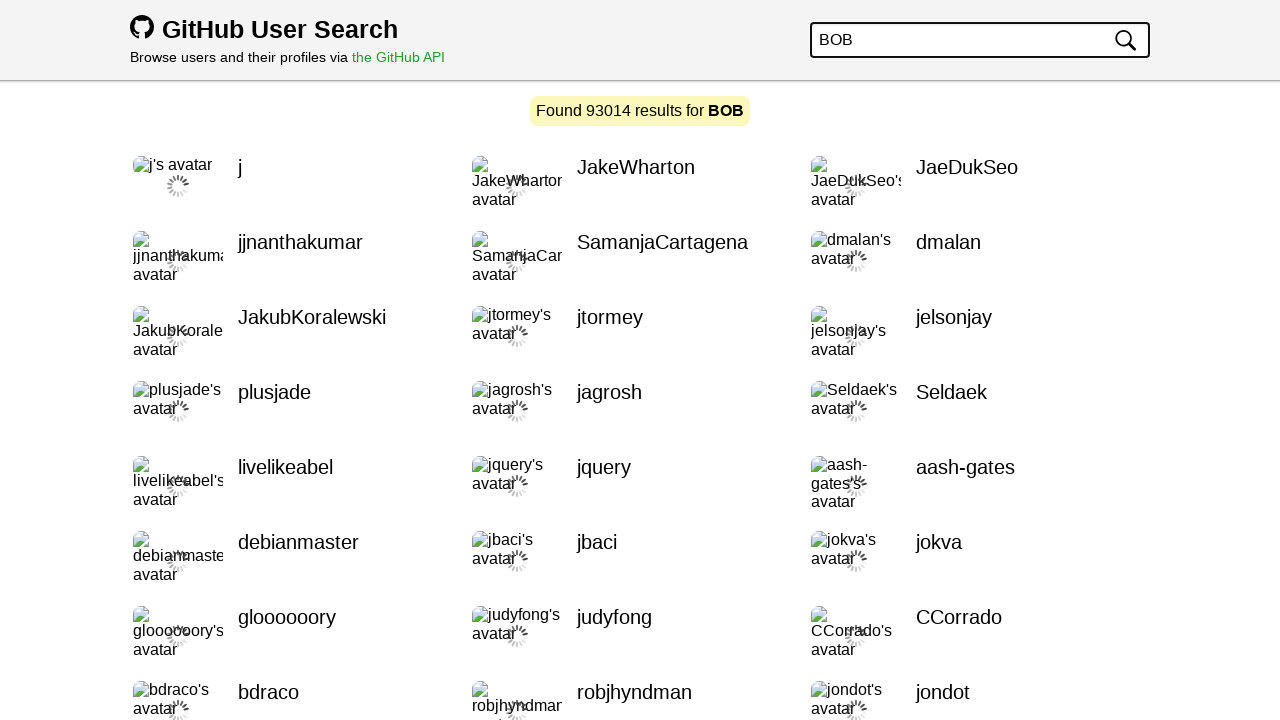